Tests the quick view functionality on a property listing page by clicking quick view buttons on multiple property listings and dismissing the modal dialogs with the Escape key.

Starting URL: https://www.commonfloor.com/bangalore-property/for-sale/status-completed/projects?page=1

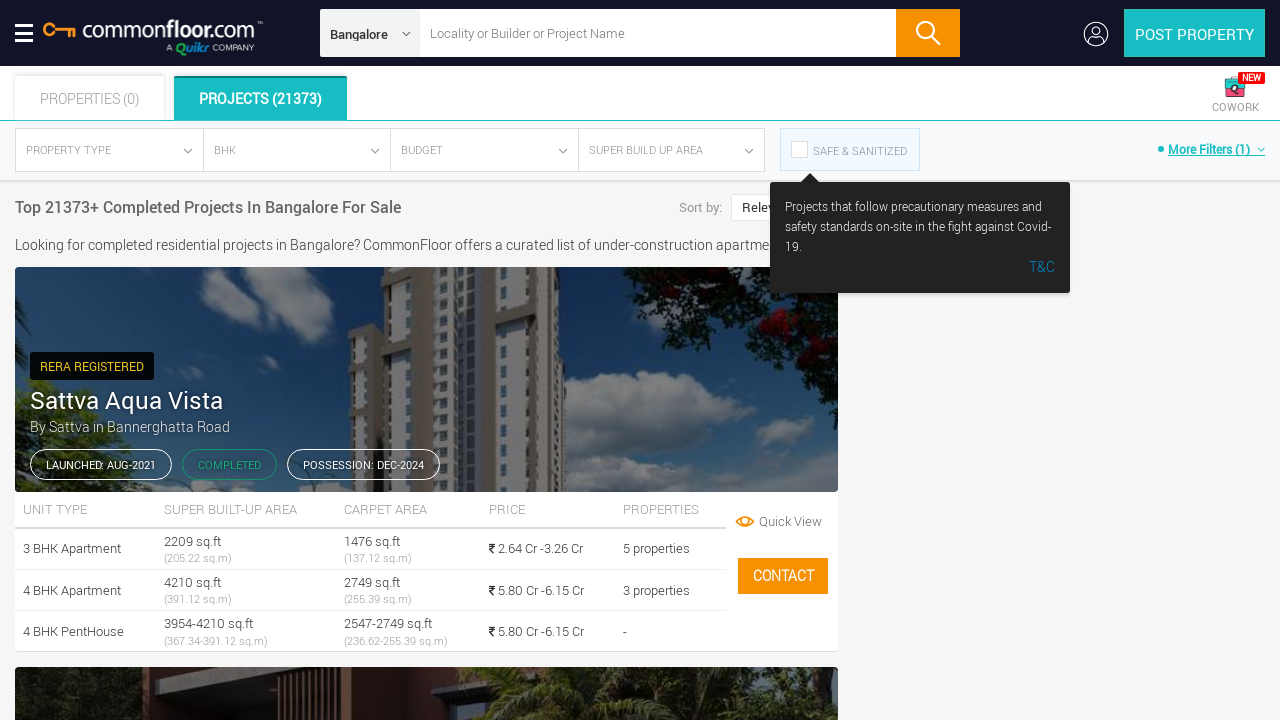

Waited 8 seconds for page to fully load
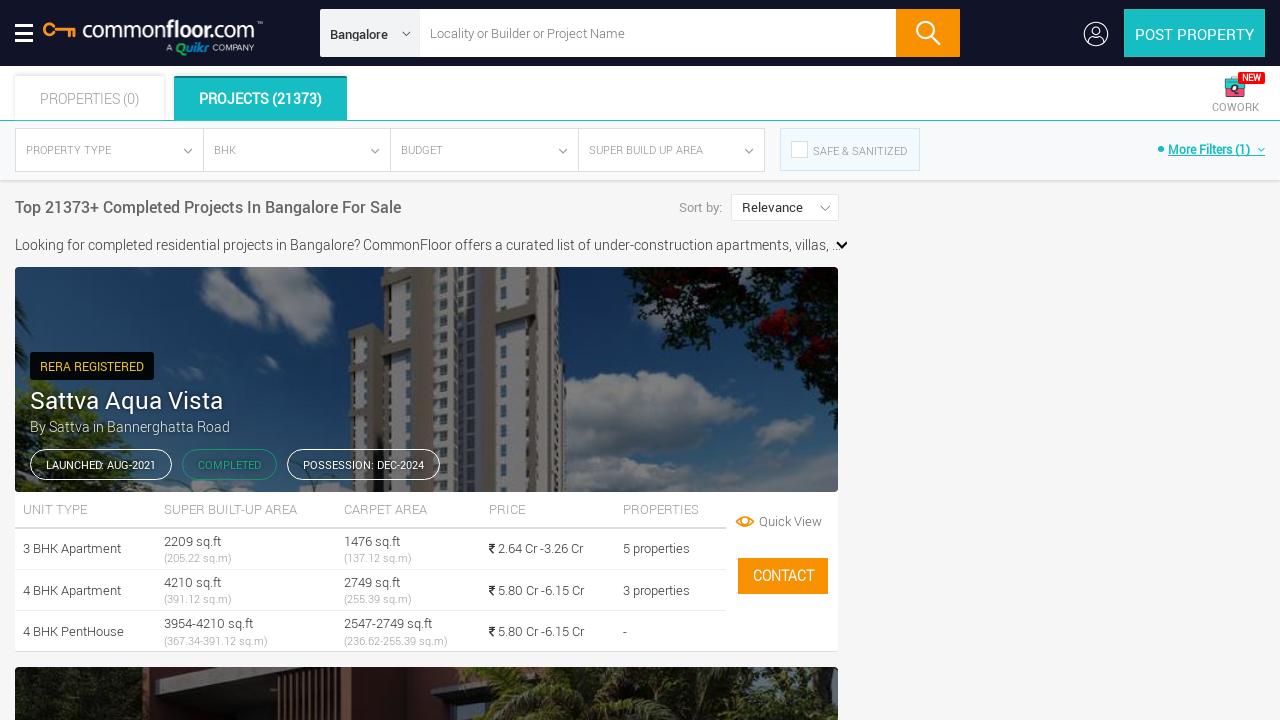

Quick view buttons loaded and became available
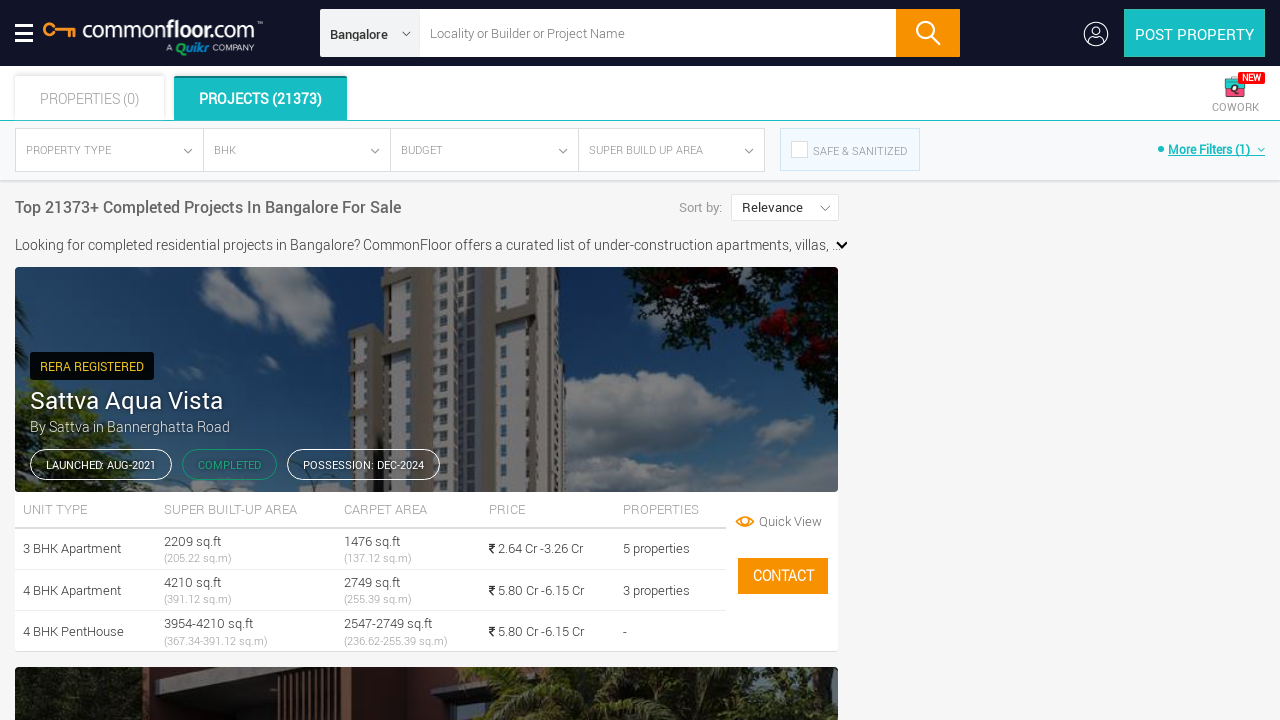

Located 30 quick view buttons on the page
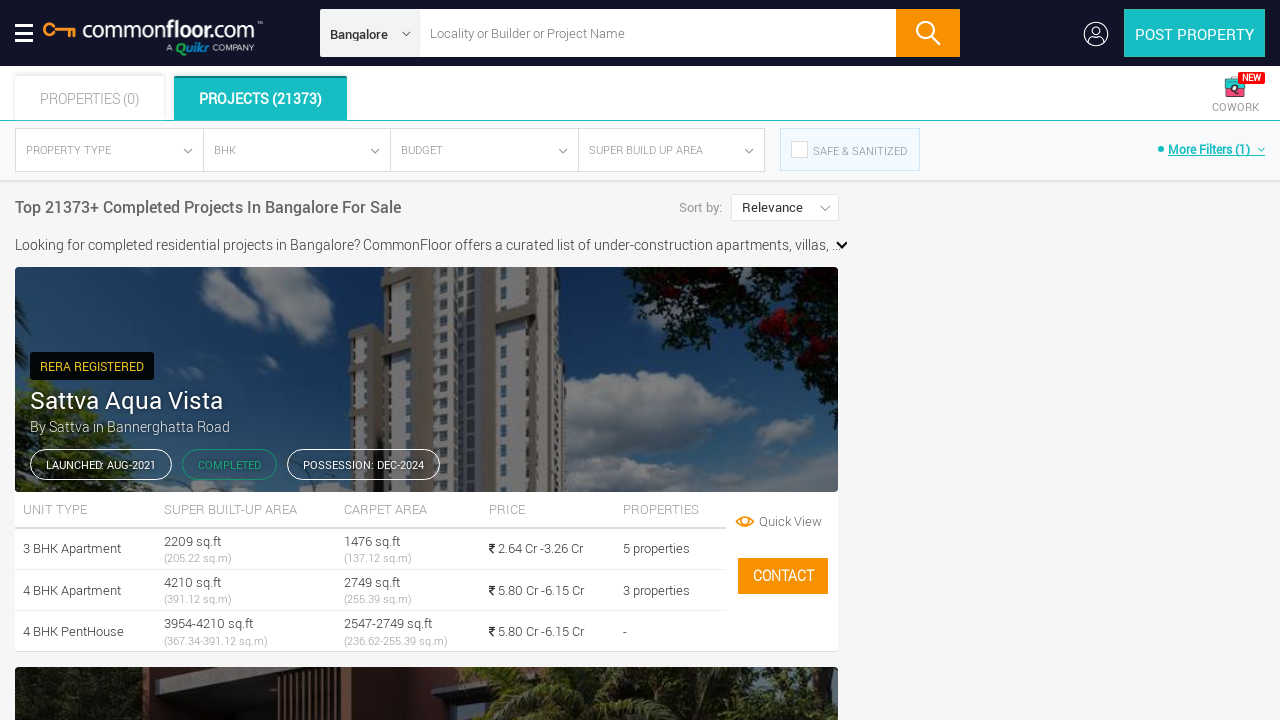

Clicked quick view button #1 at (780, 520) on xpath=//*[@class='btn quick-view pull-right mrtp10 cf-tracking-enabled'] >> nth=
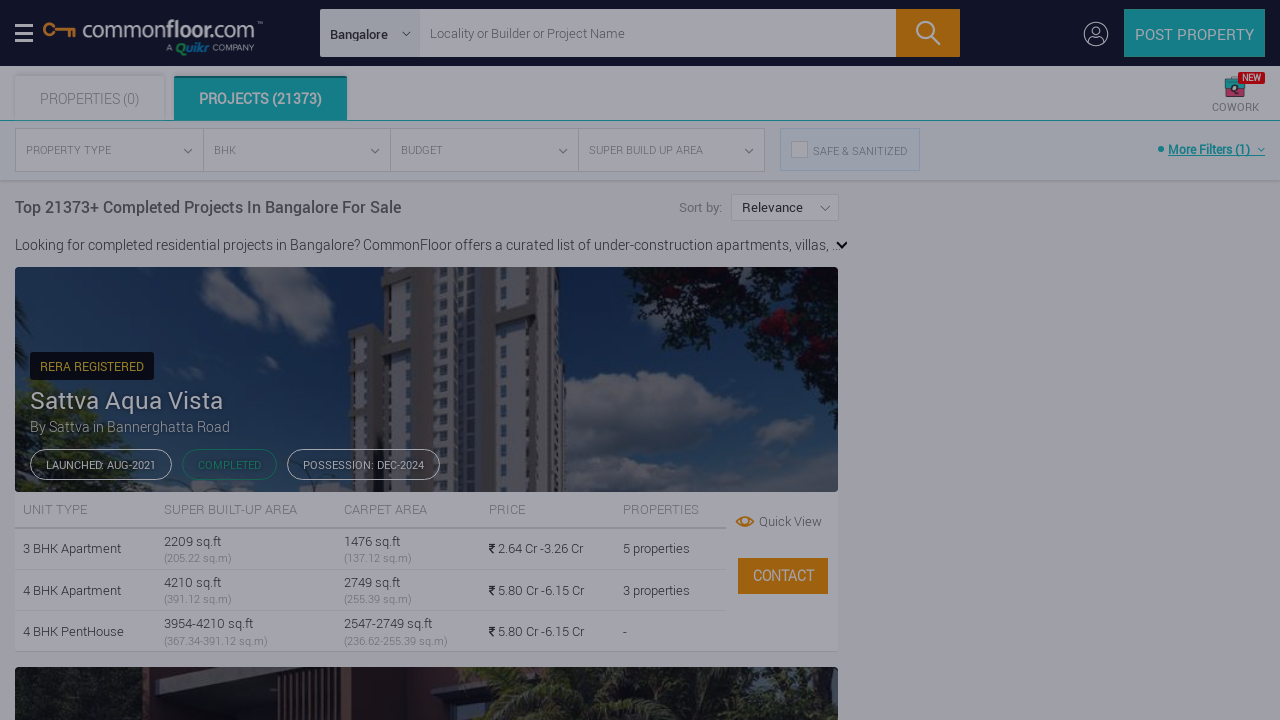

Waited 4 seconds for quick view modal to appear for button #1
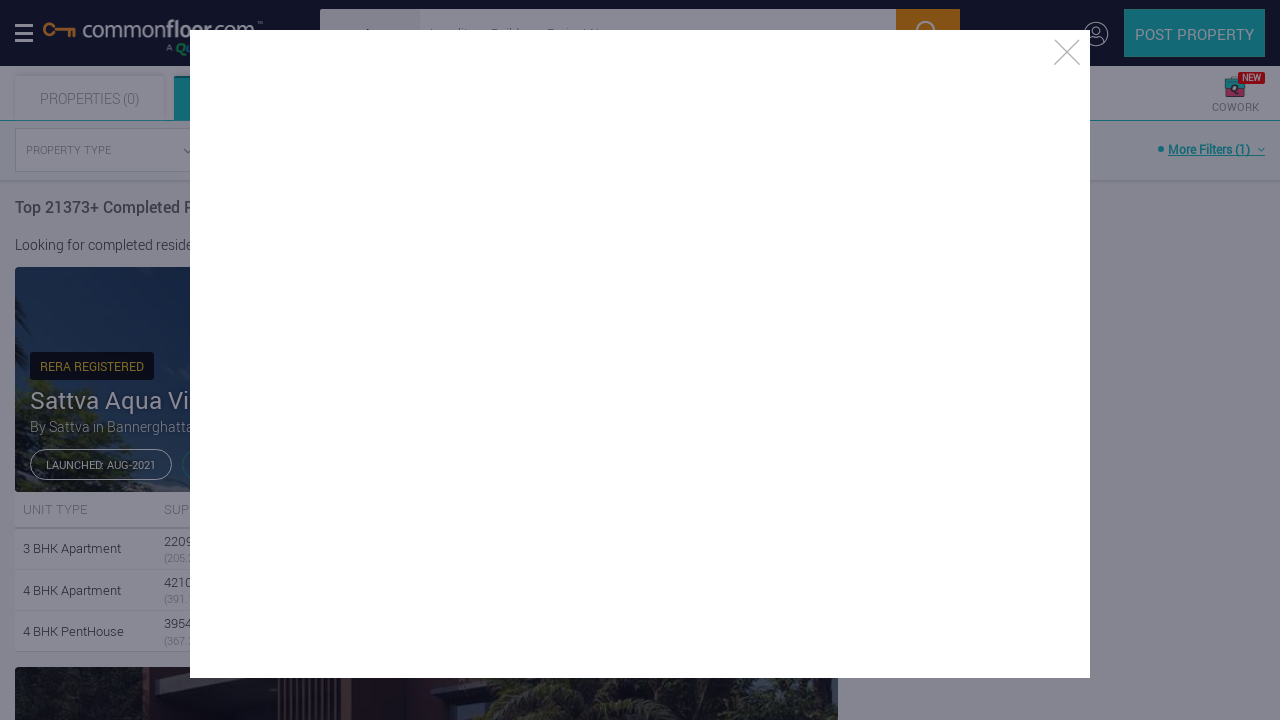

Pressed Escape to close quick view modal for button #1
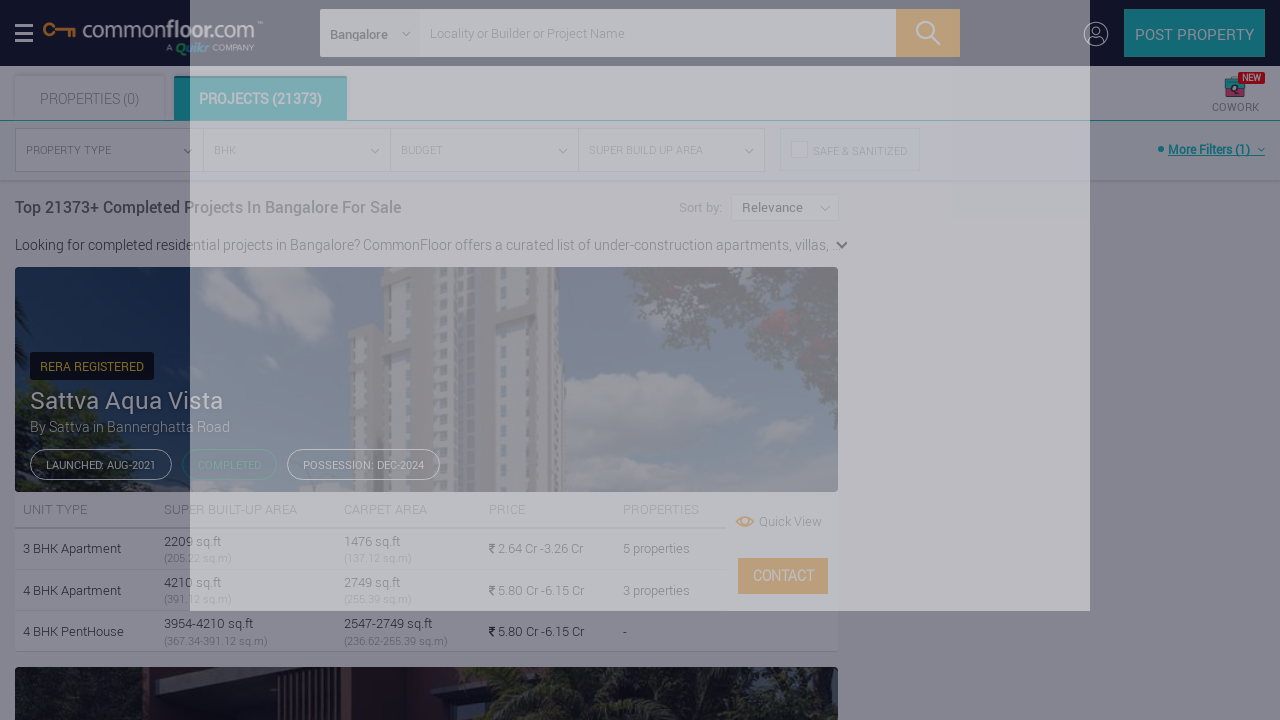

Waited 1 second after closing modal for button #1
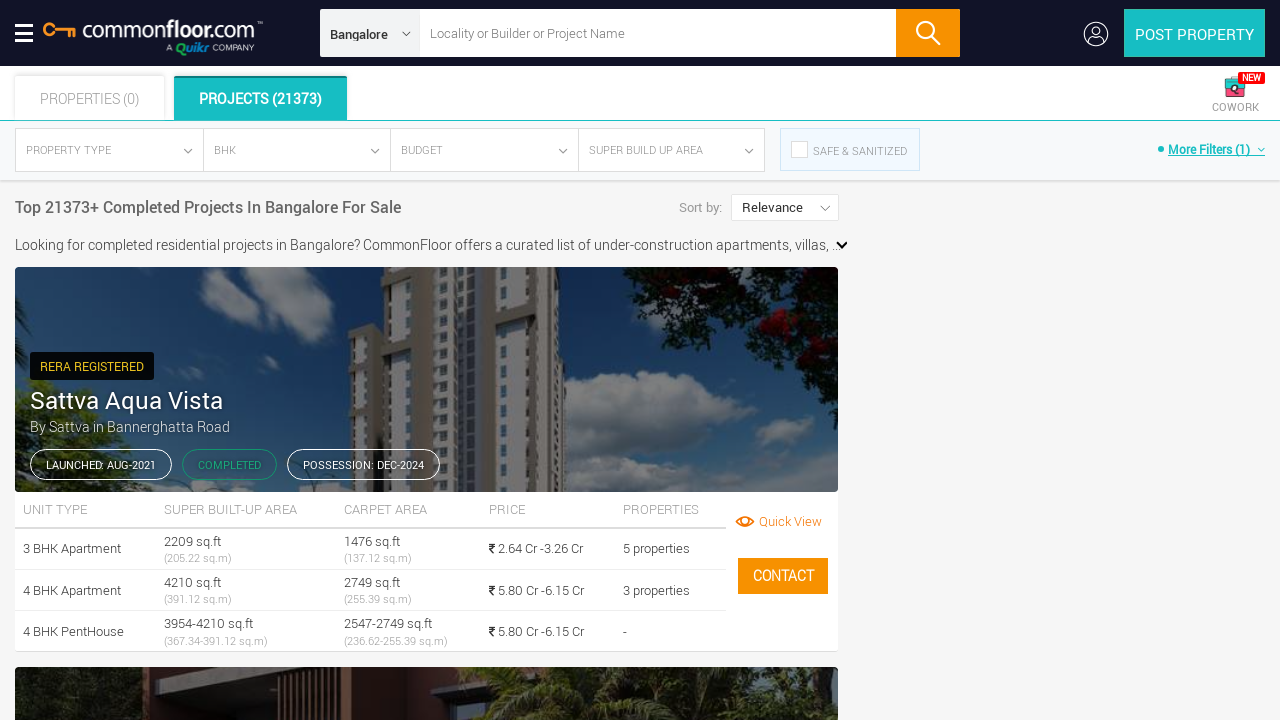

Clicked quick view button #2 at (780, 360) on xpath=//*[@class='btn quick-view pull-right mrtp10 cf-tracking-enabled'] >> nth=
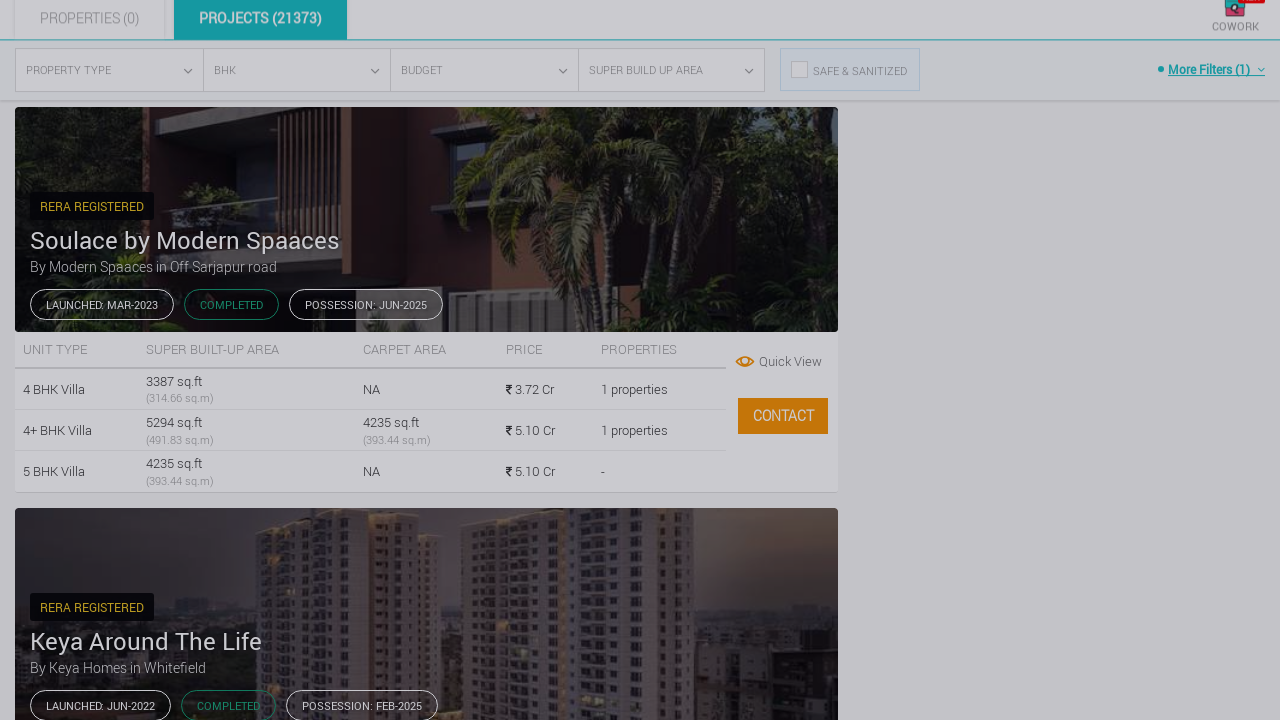

Waited 4 seconds for quick view modal to appear for button #2
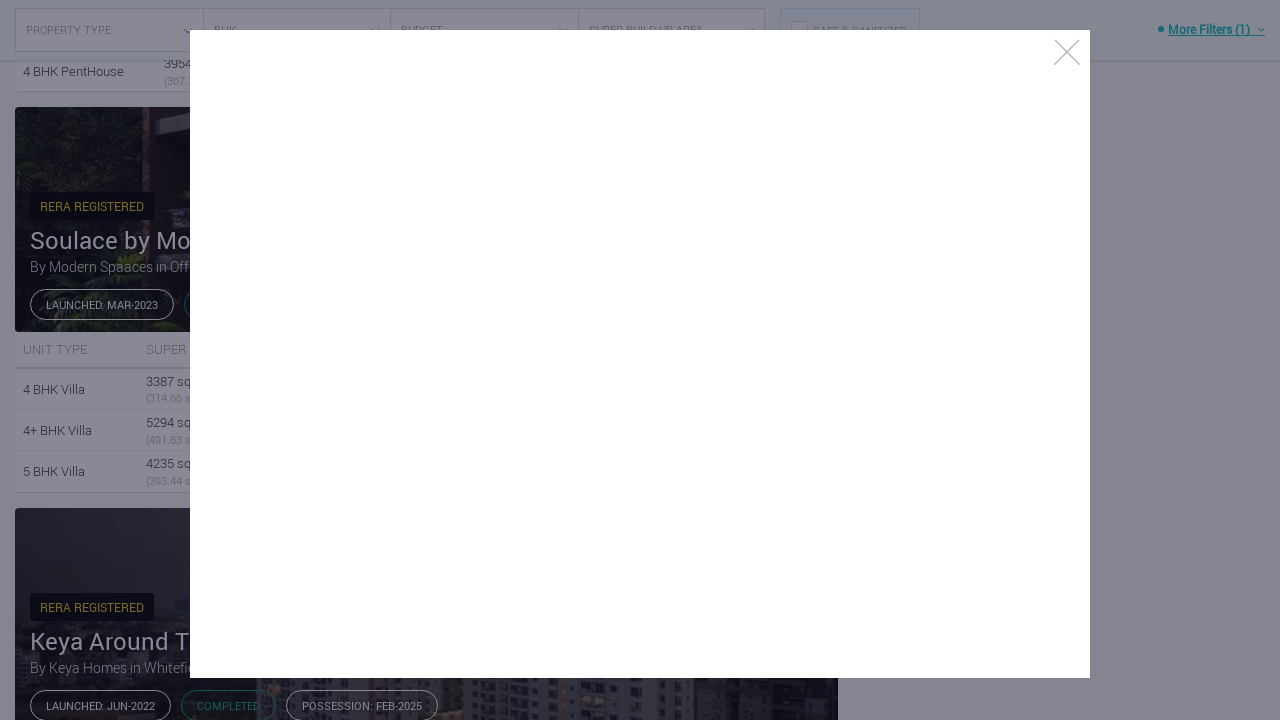

Pressed Escape to close quick view modal for button #2
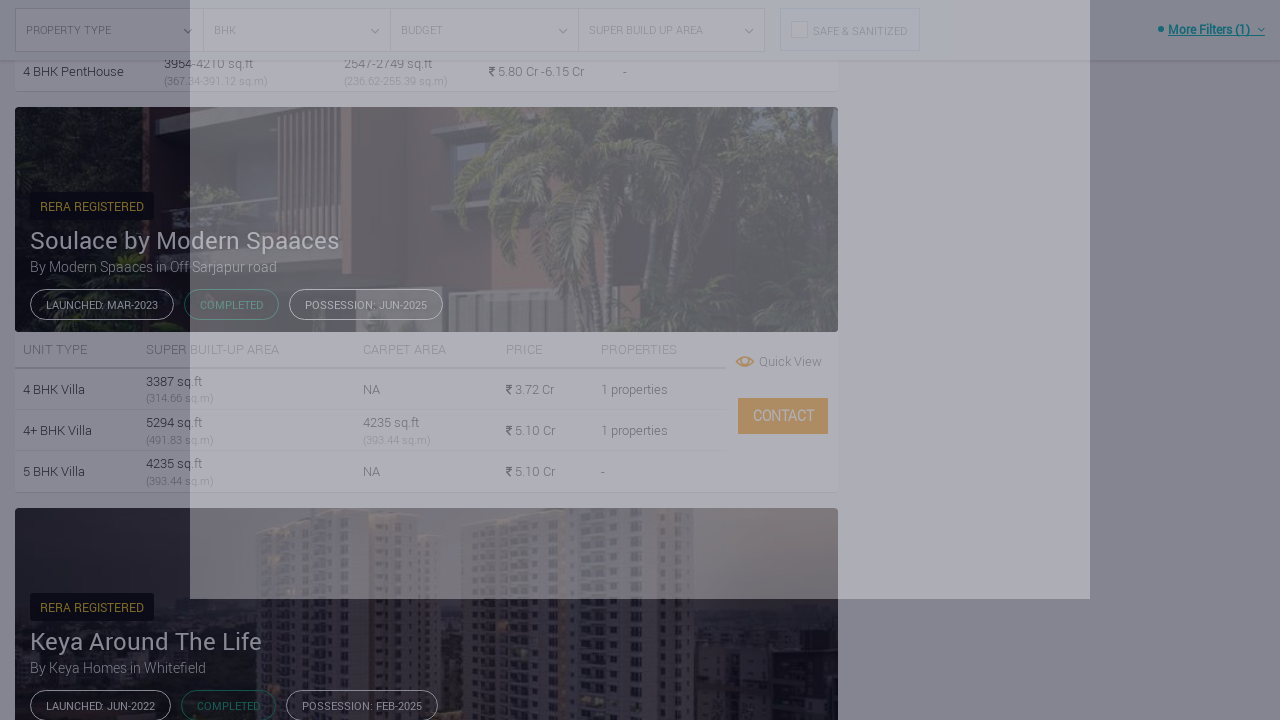

Waited 1 second after closing modal for button #2
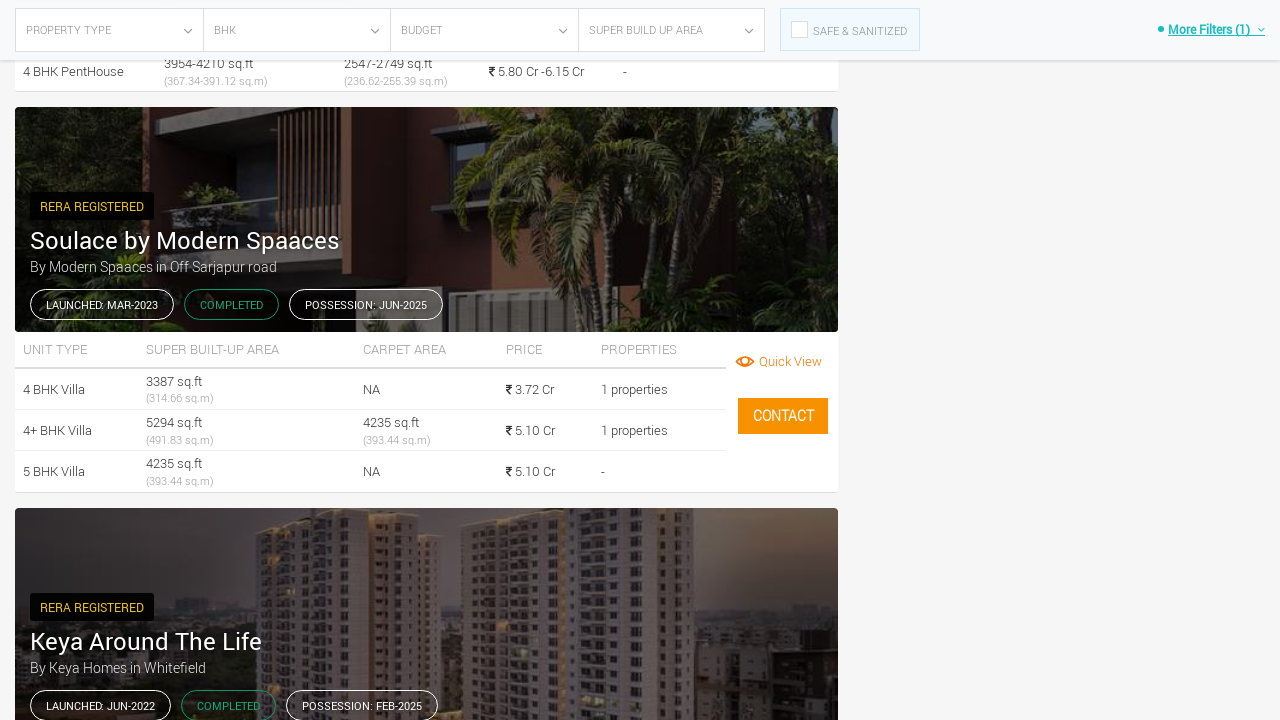

Clicked quick view button #3 at (780, 360) on xpath=//*[@class='btn quick-view pull-right mrtp10 cf-tracking-enabled'] >> nth=
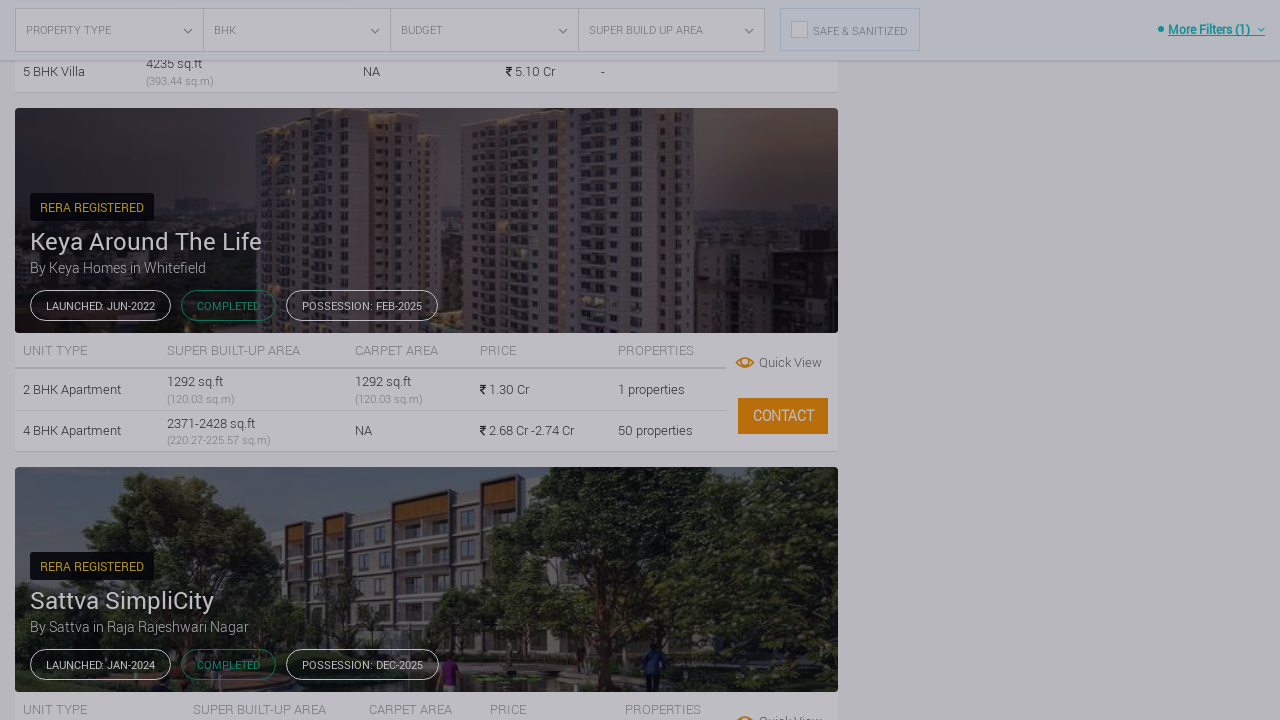

Waited 4 seconds for quick view modal to appear for button #3
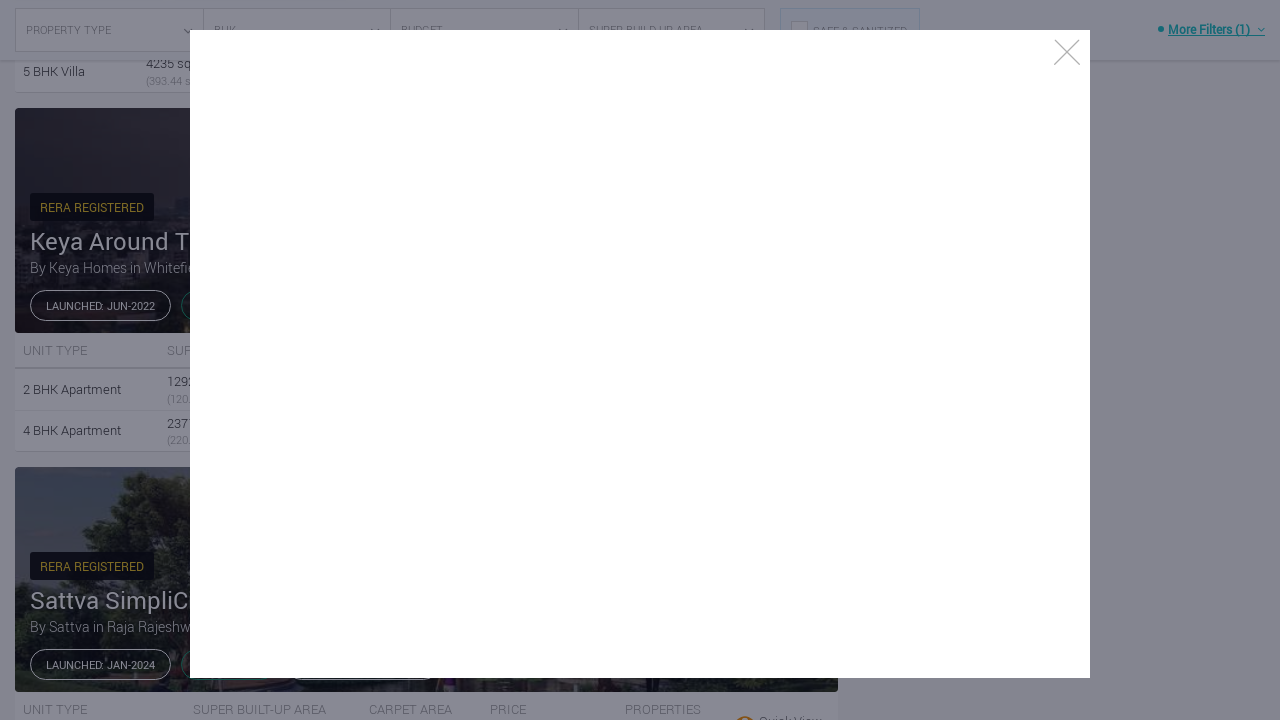

Pressed Escape to close quick view modal for button #3
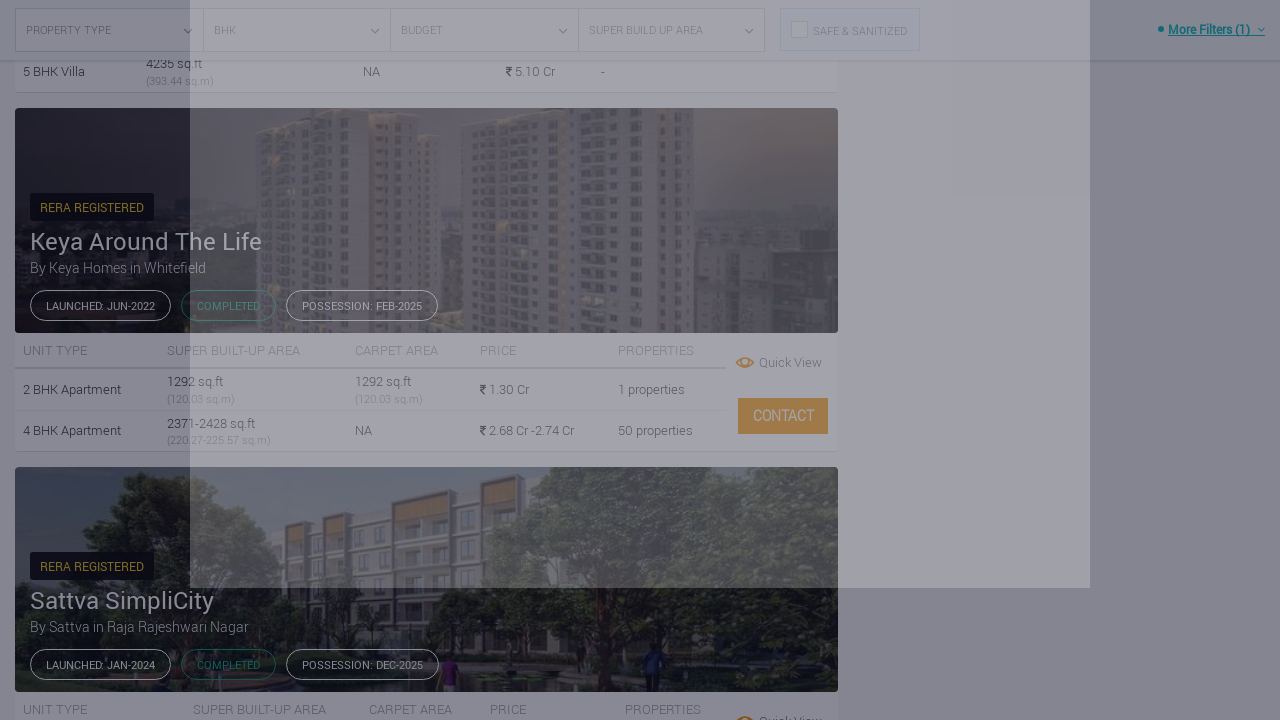

Waited 1 second after closing modal for button #3
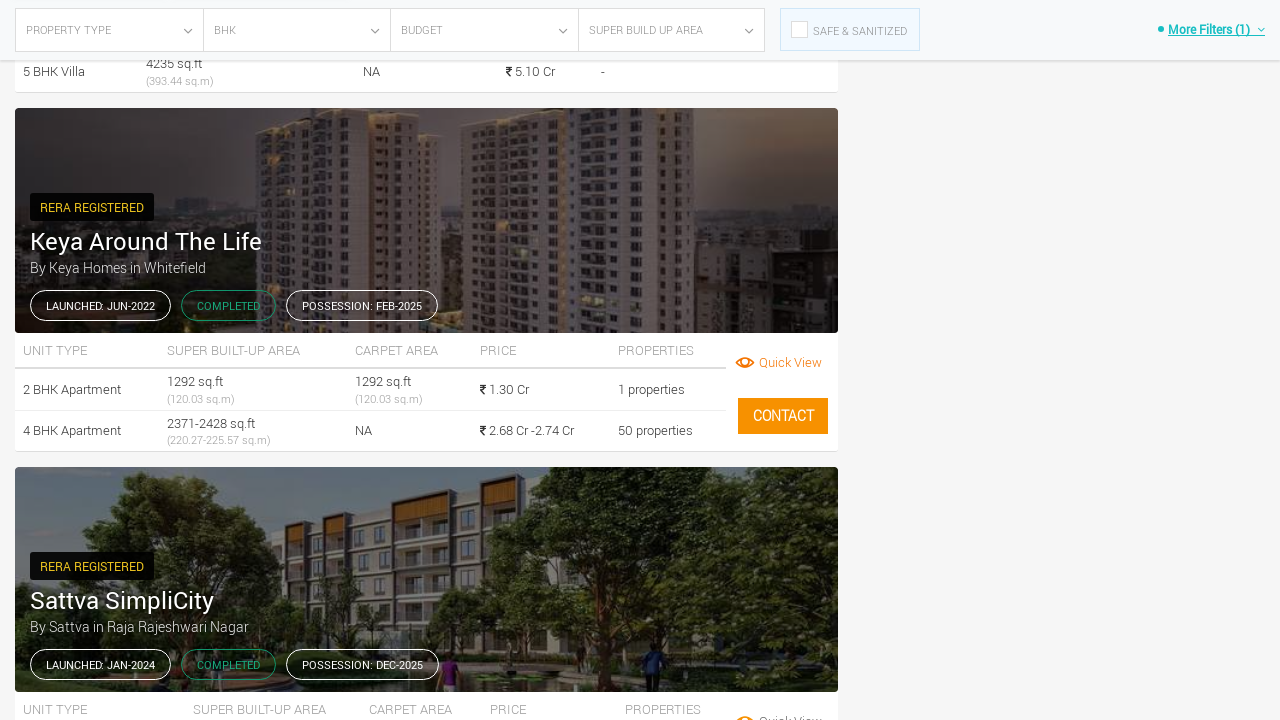

Clicked quick view button #3 a second time (special handling) at (780, 360) on xpath=//*[@class='btn quick-view pull-right mrtp10 cf-tracking-enabled'] >> nth=
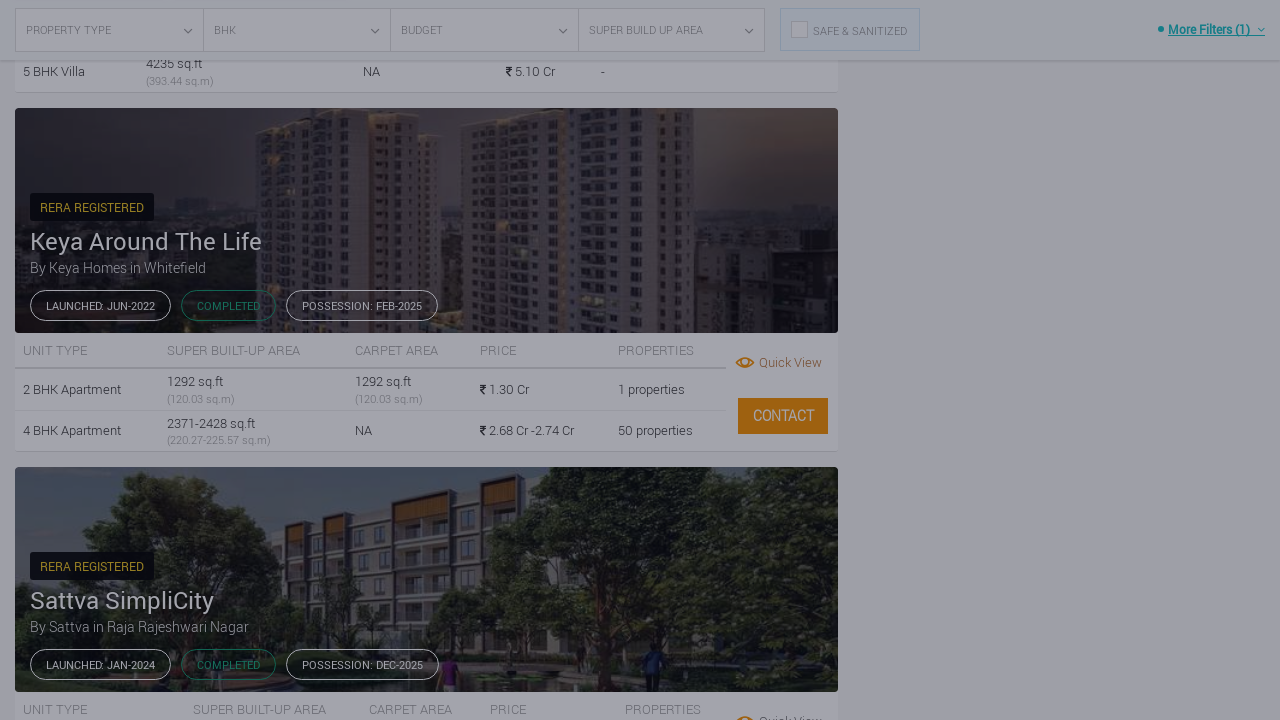

Waited 4 seconds for modal to appear after second click on button #3
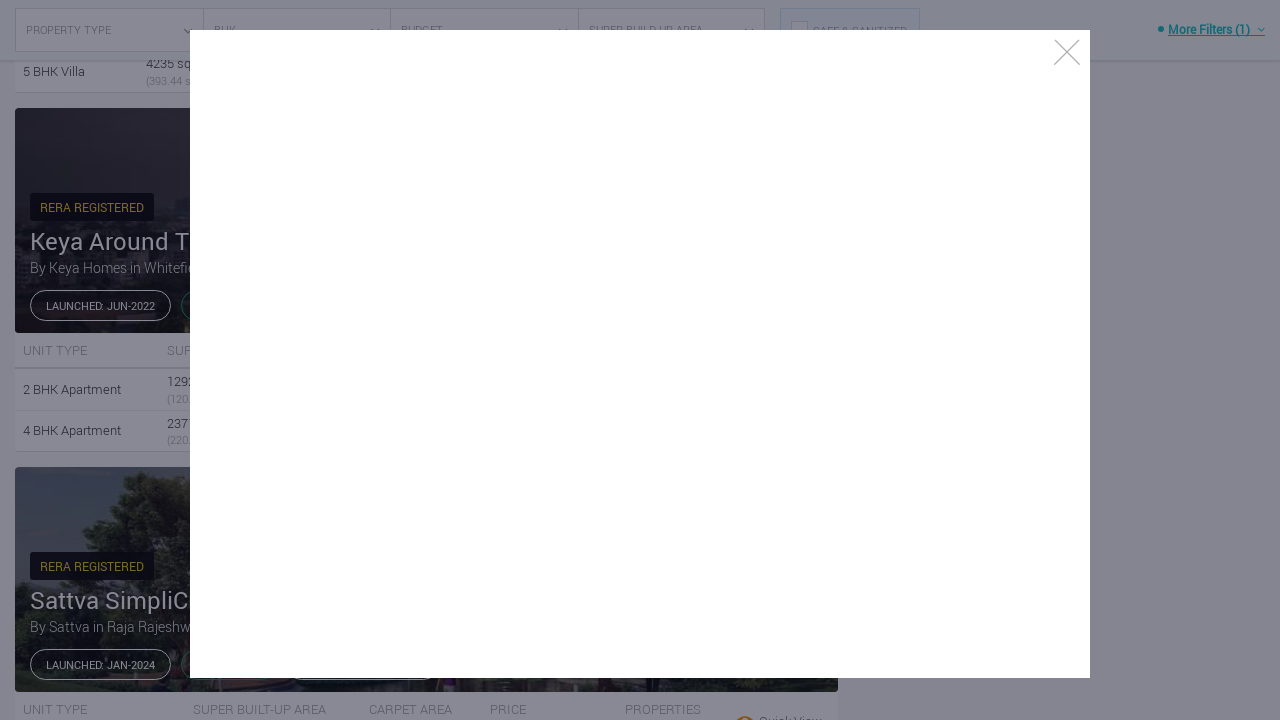

Pressed Escape to close modal after second click on button #3
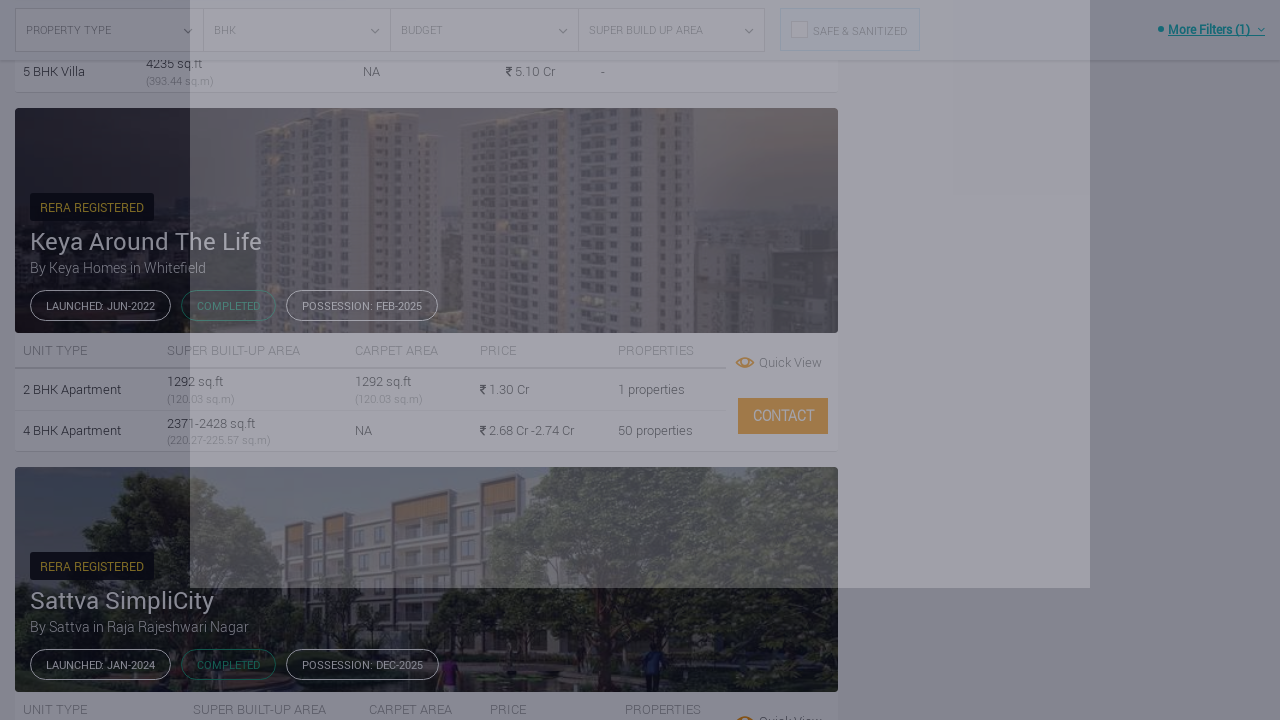

Waited 1 second after closing modal for button #3 second interaction
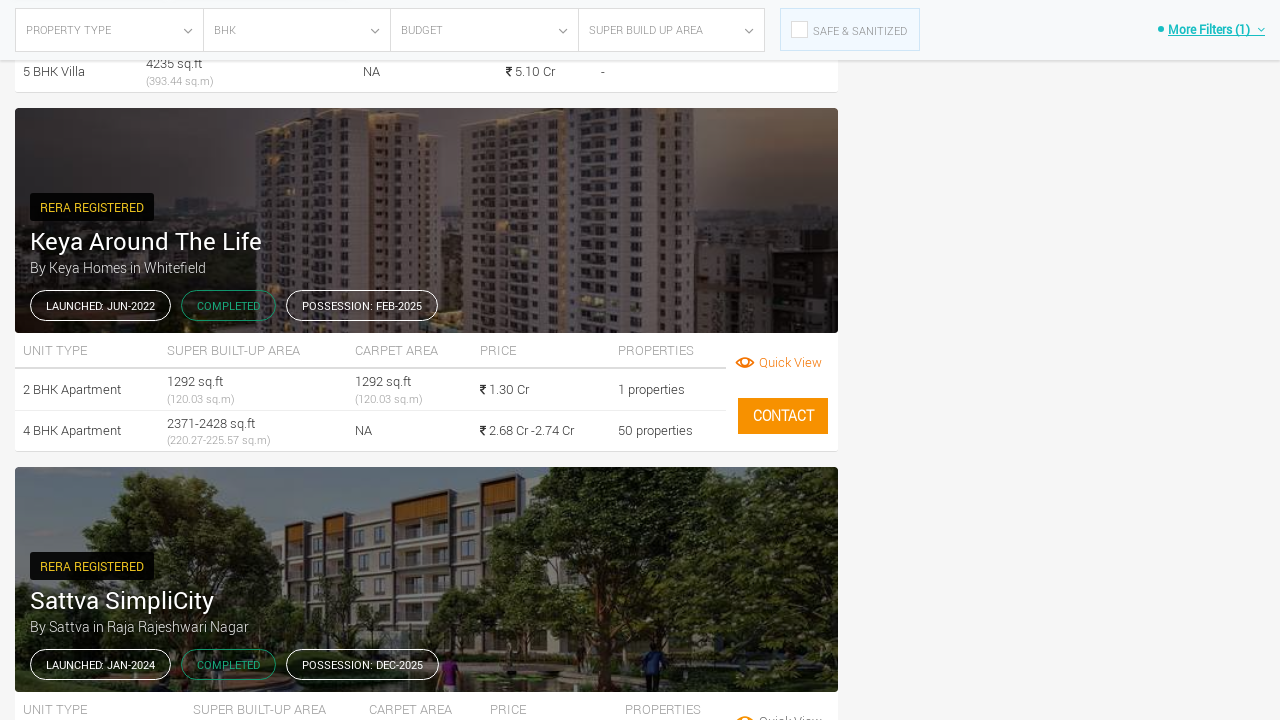

Clicked quick view button #4 at (780, 702) on xpath=//*[@class='btn quick-view pull-right mrtp10 cf-tracking-enabled'] >> nth=
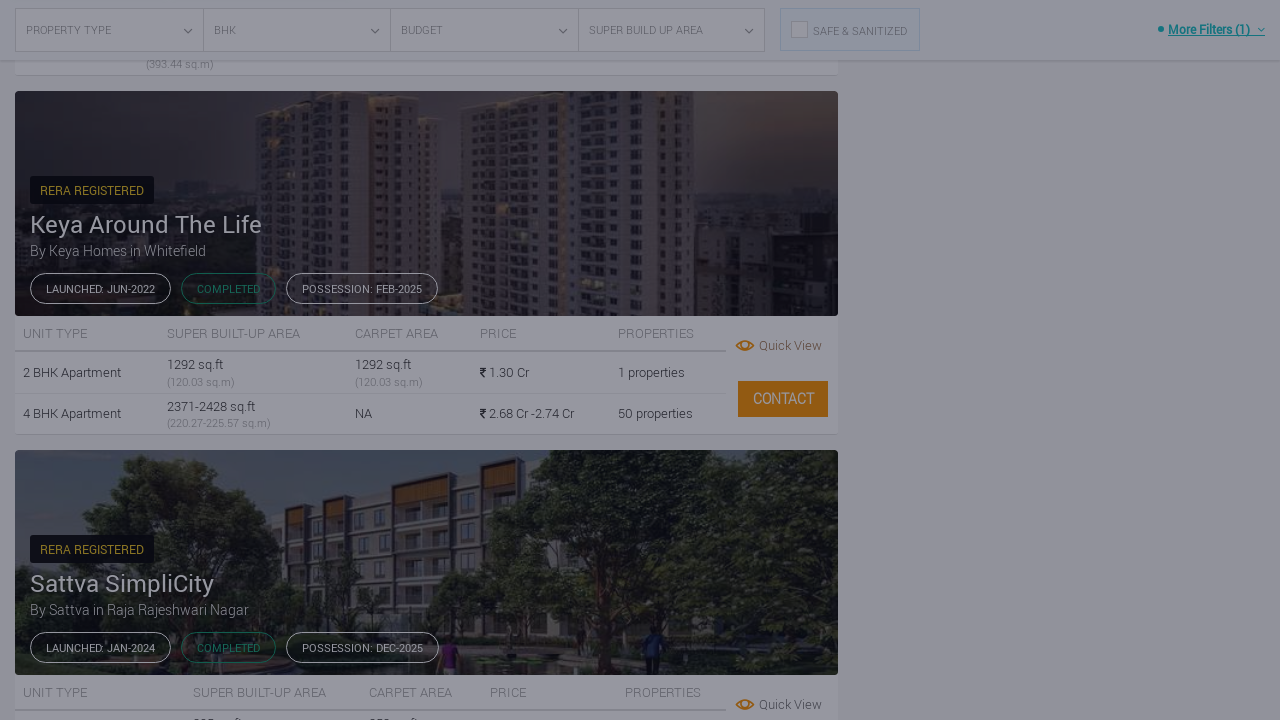

Waited 4 seconds for quick view modal to appear for button #4
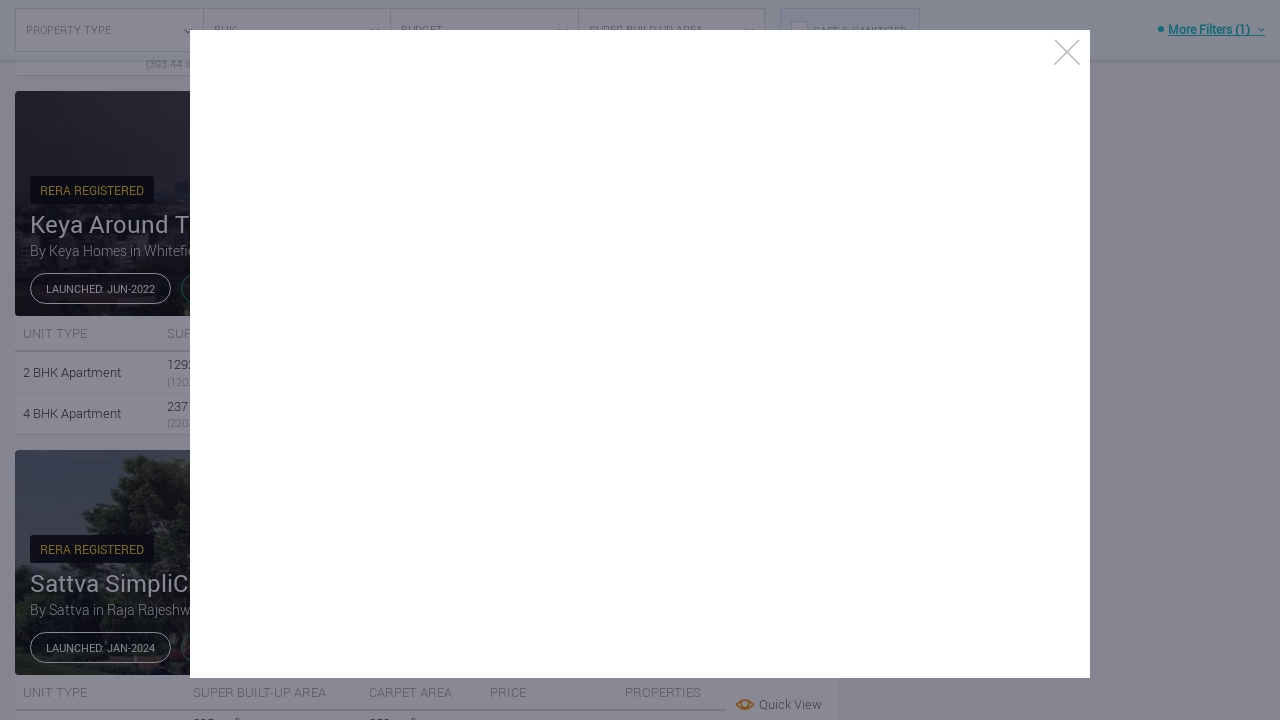

Pressed Escape to close quick view modal for button #4
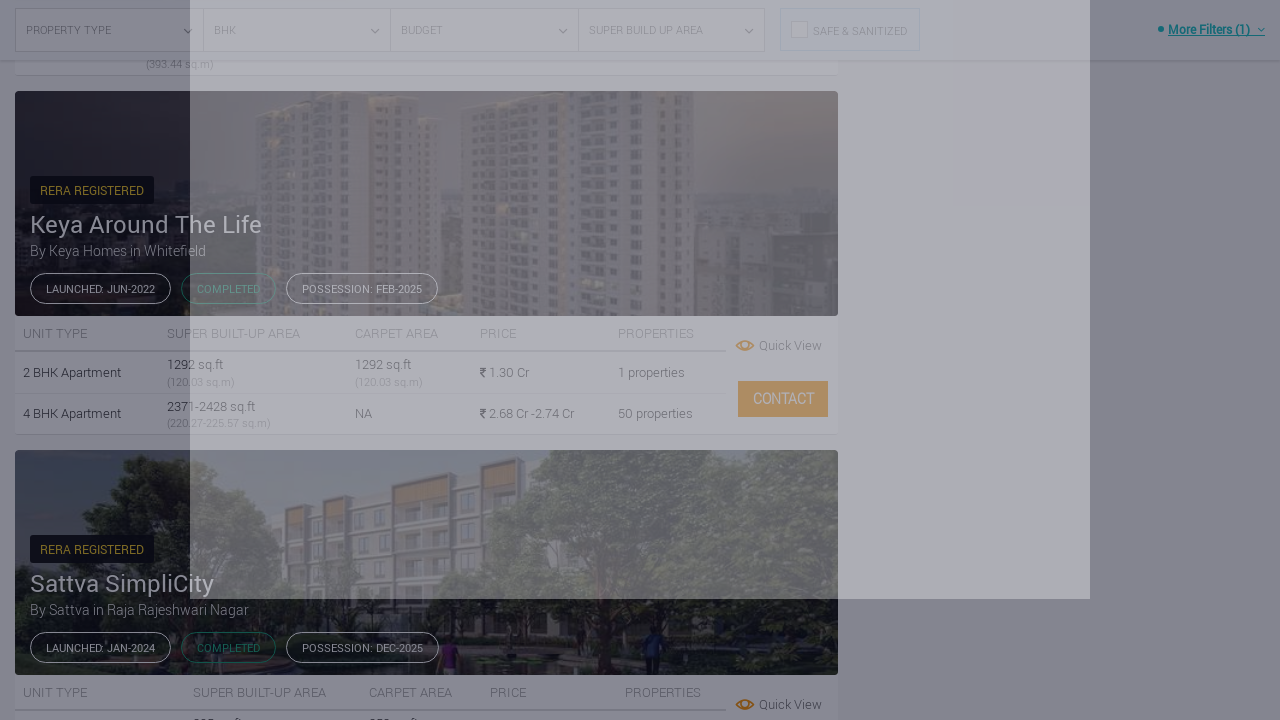

Waited 1 second after closing modal for button #4
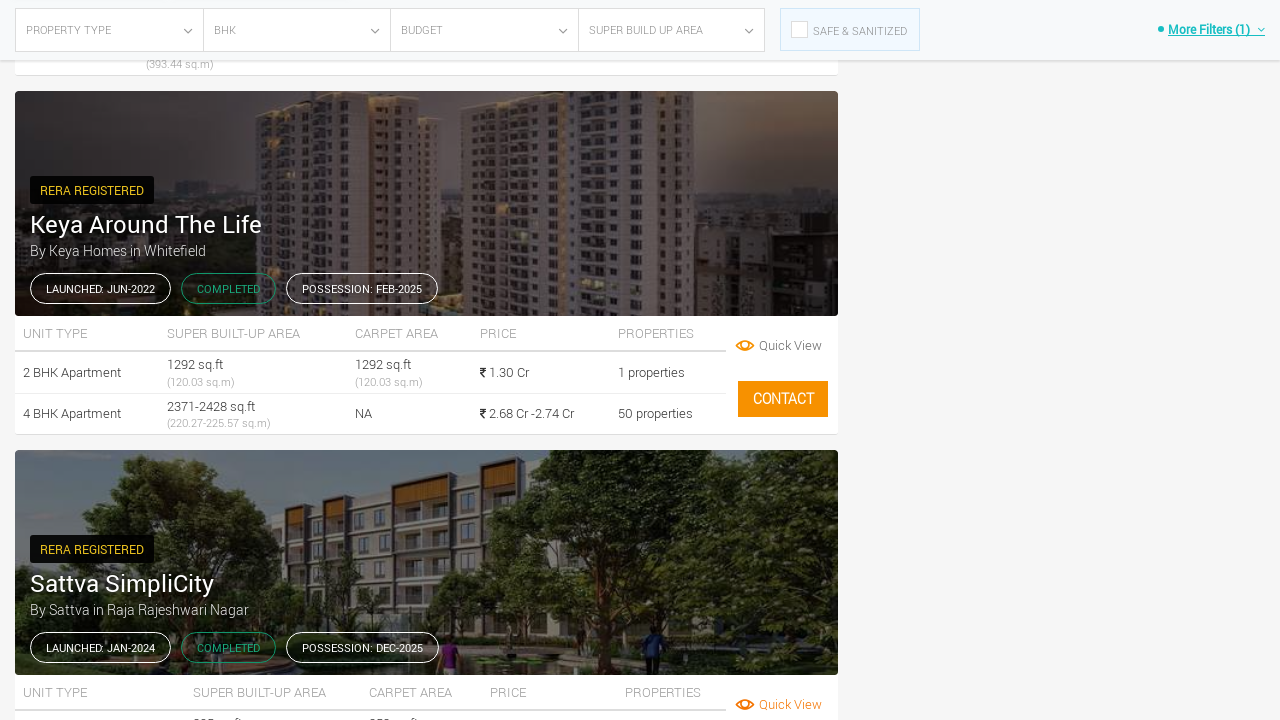

Clicked quick view button #5 at (780, 361) on xpath=//*[@class='btn quick-view pull-right mrtp10 cf-tracking-enabled'] >> nth=
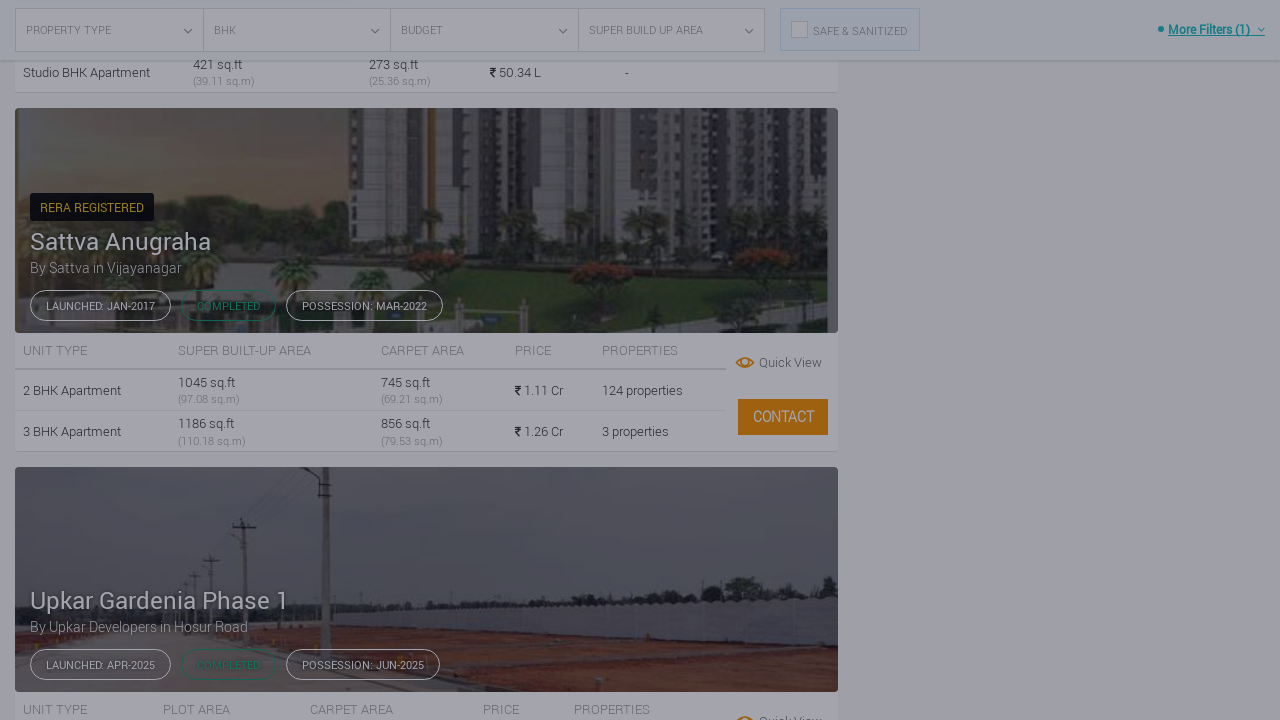

Waited 4 seconds for quick view modal to appear for button #5
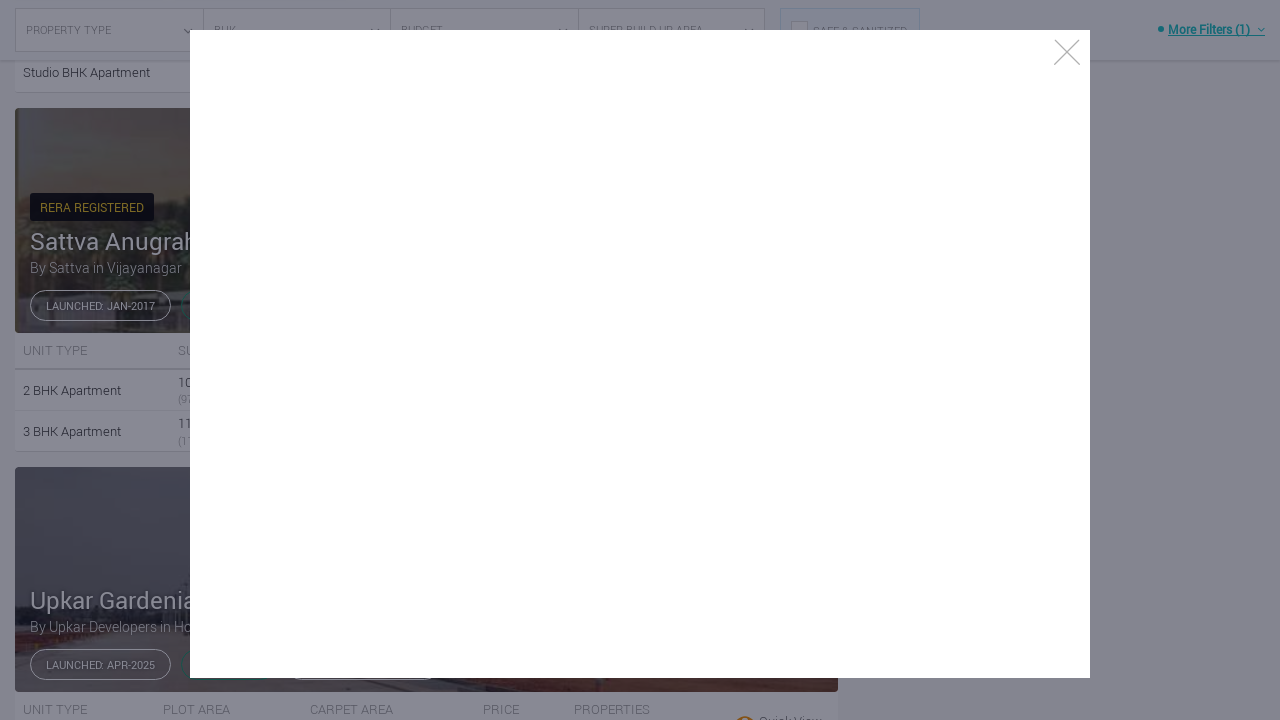

Pressed Escape to close quick view modal for button #5
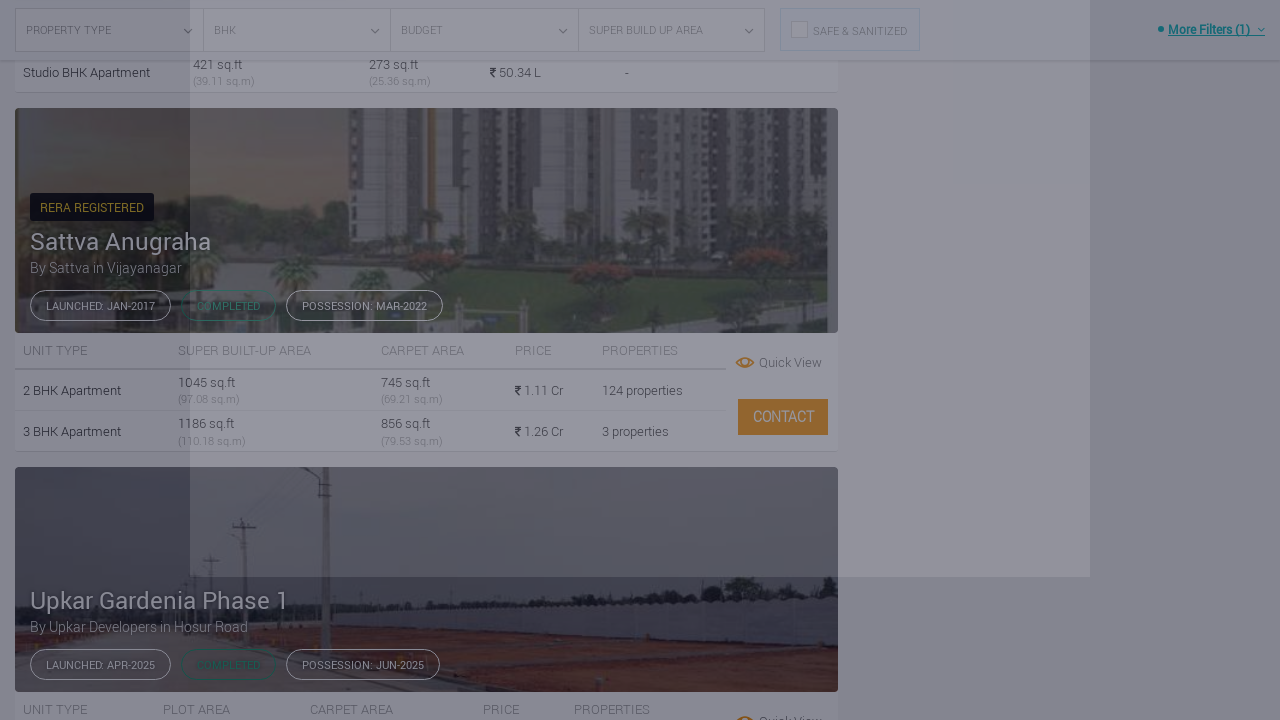

Waited 1 second after closing modal for button #5
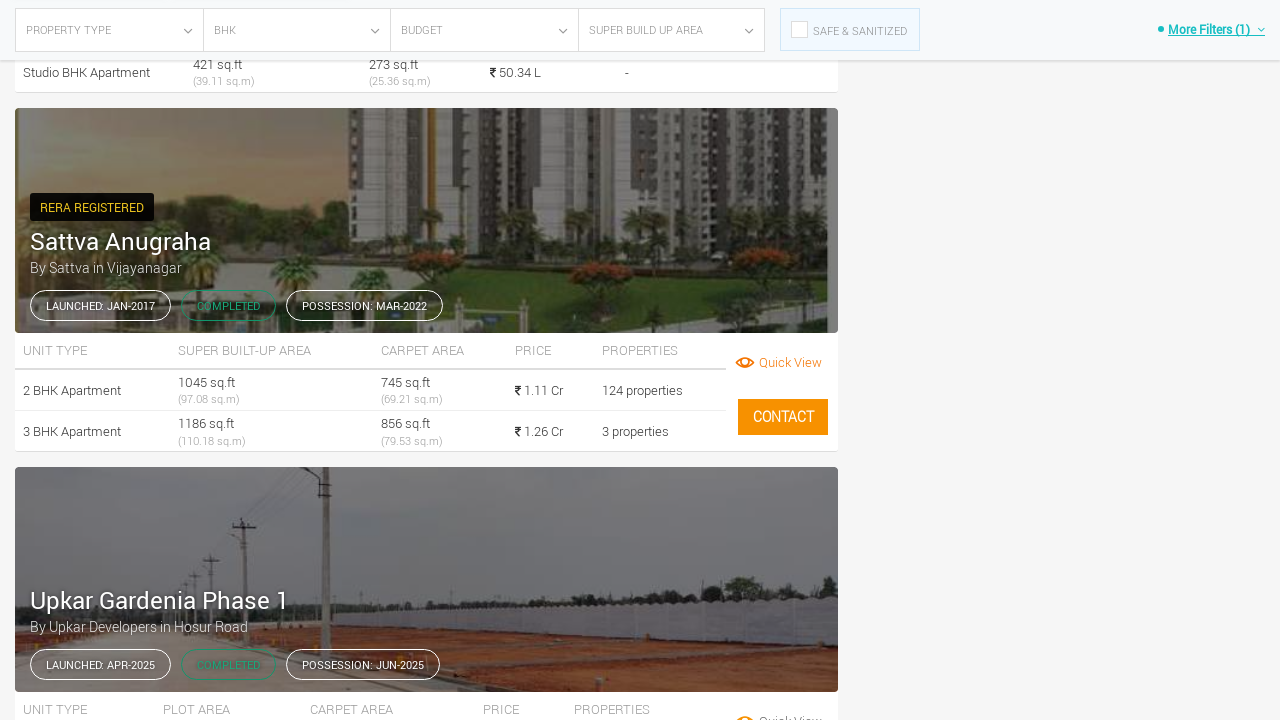

Clicked quick view button #6 at (780, 703) on xpath=//*[@class='btn quick-view pull-right mrtp10 cf-tracking-enabled'] >> nth=
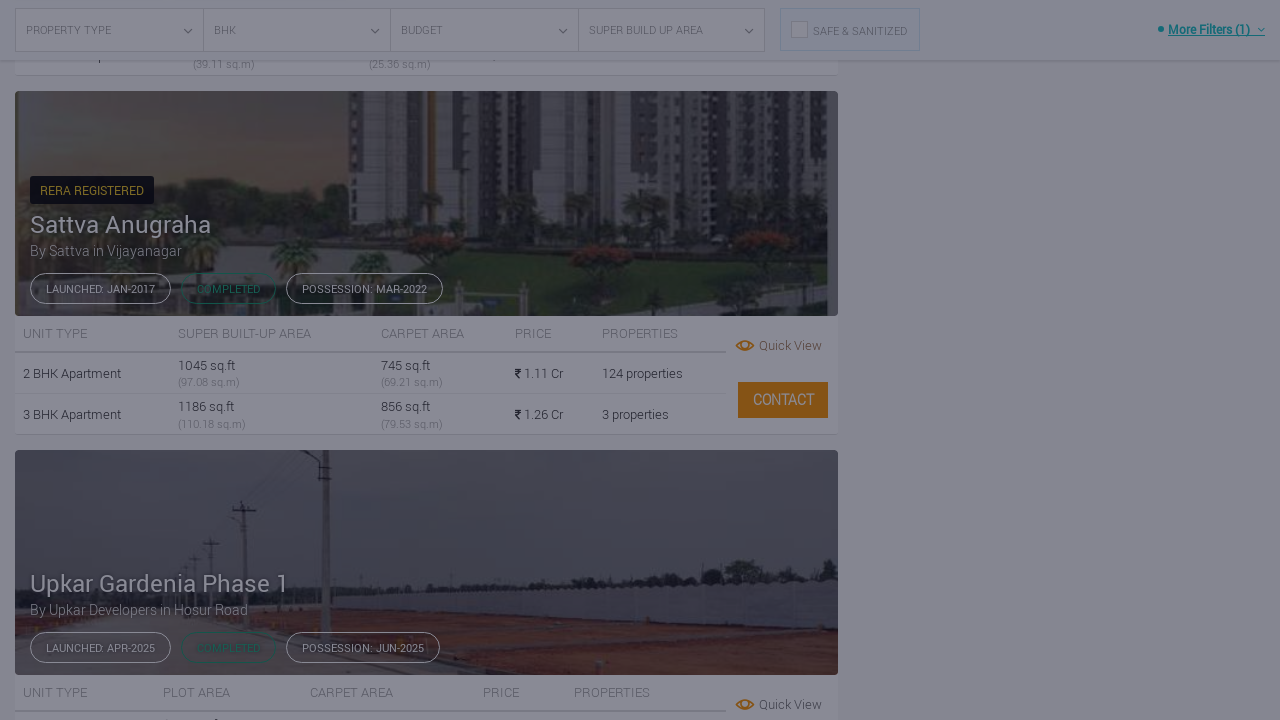

Waited 4 seconds for quick view modal to appear for button #6
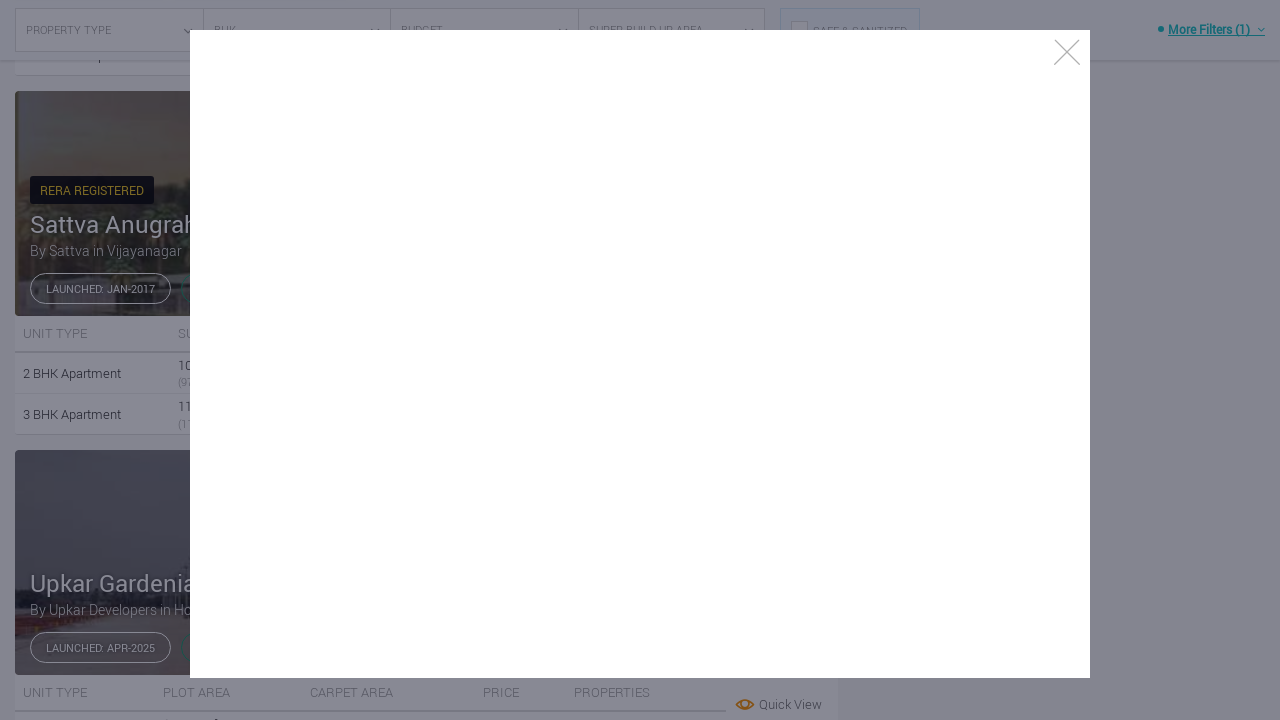

Pressed Escape to close quick view modal for button #6
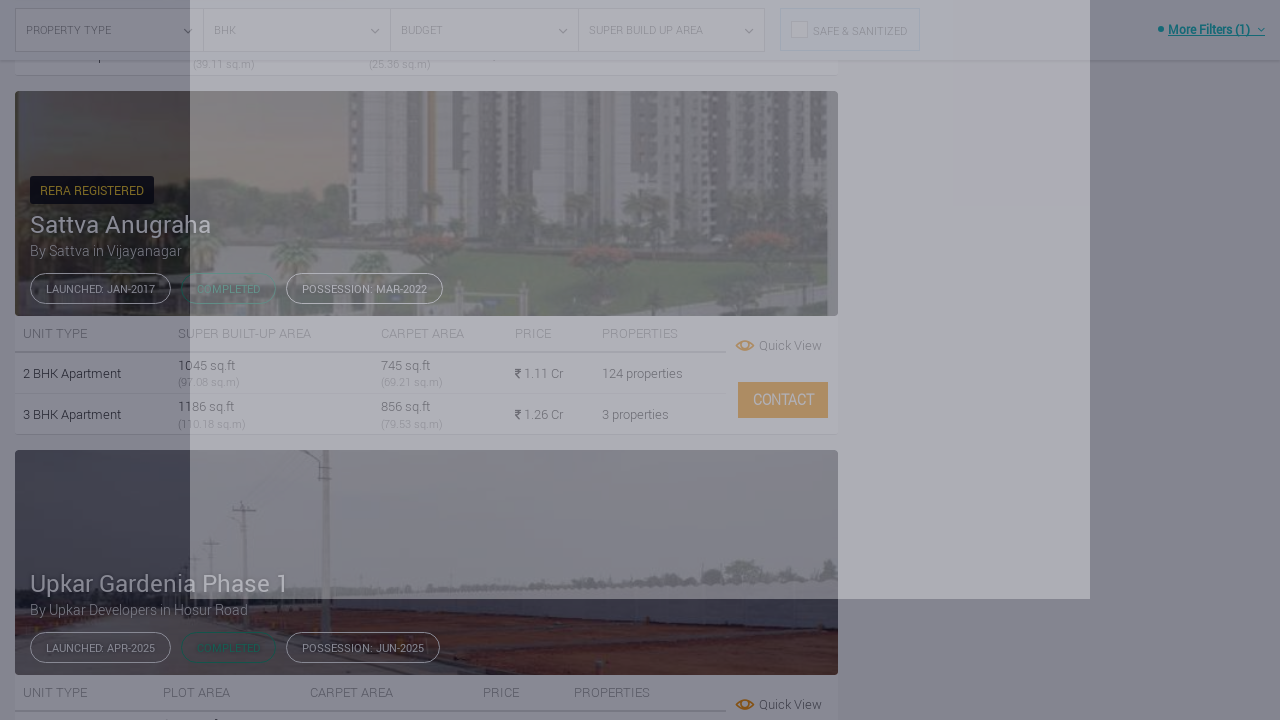

Waited 1 second after closing modal for button #6
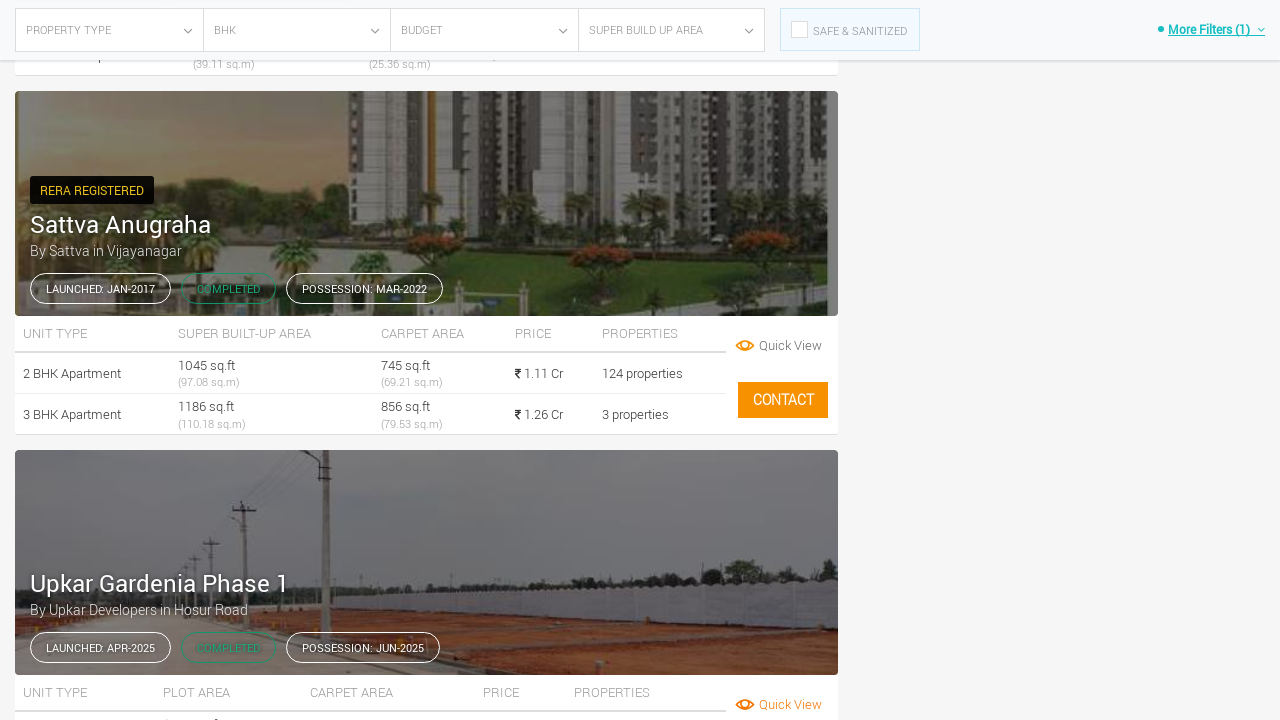

Clicked quick view button #7 at (780, 360) on xpath=//*[@class='btn quick-view pull-right mrtp10 cf-tracking-enabled'] >> nth=
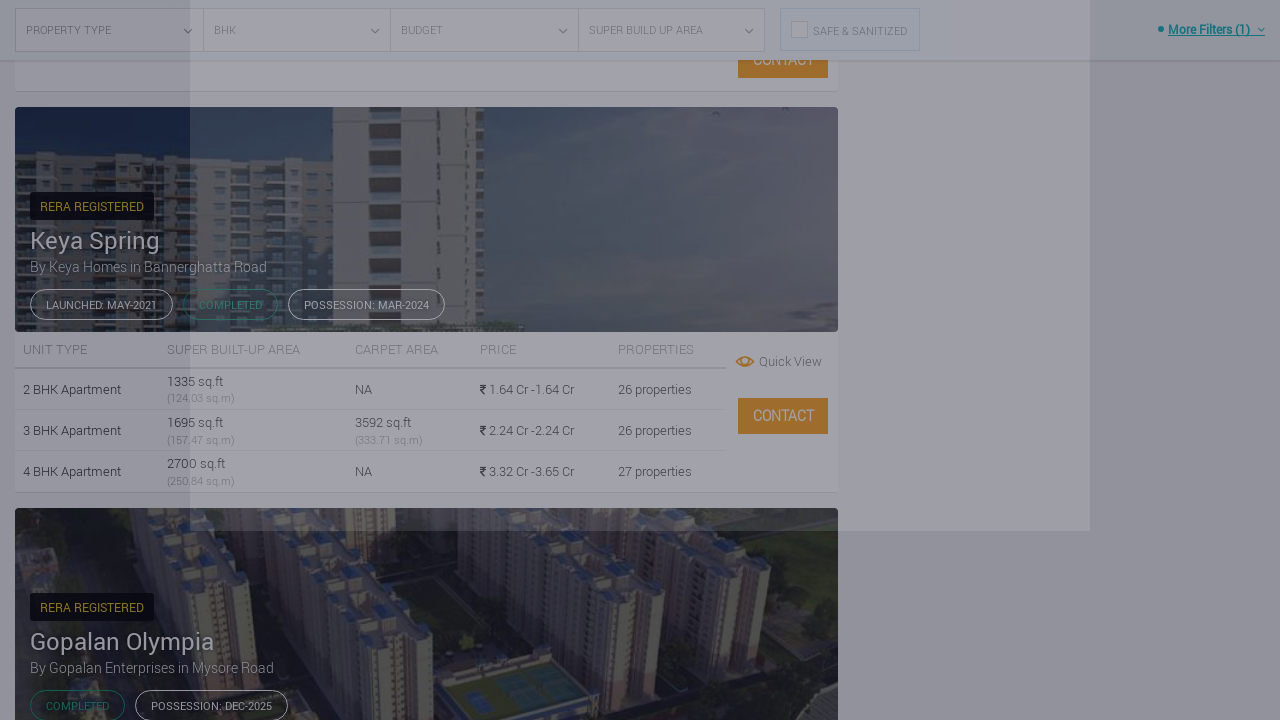

Waited 4 seconds for quick view modal to appear for button #7
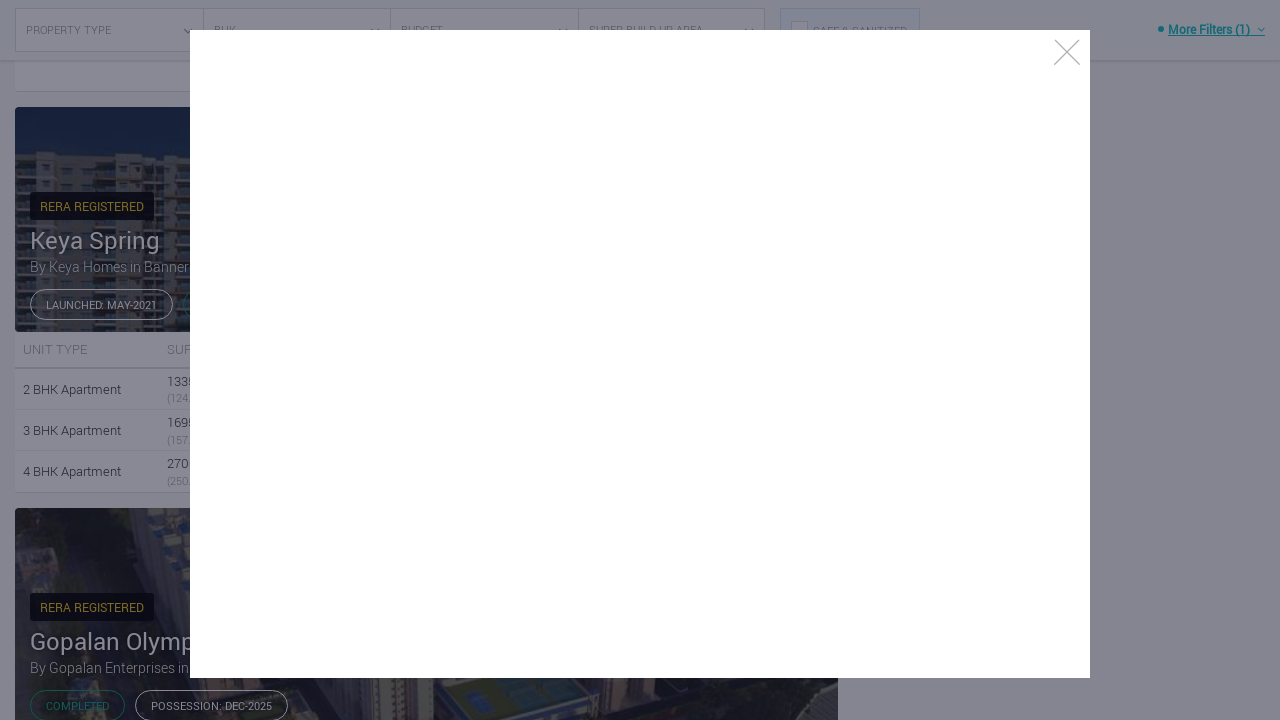

Pressed Escape to close quick view modal for button #7
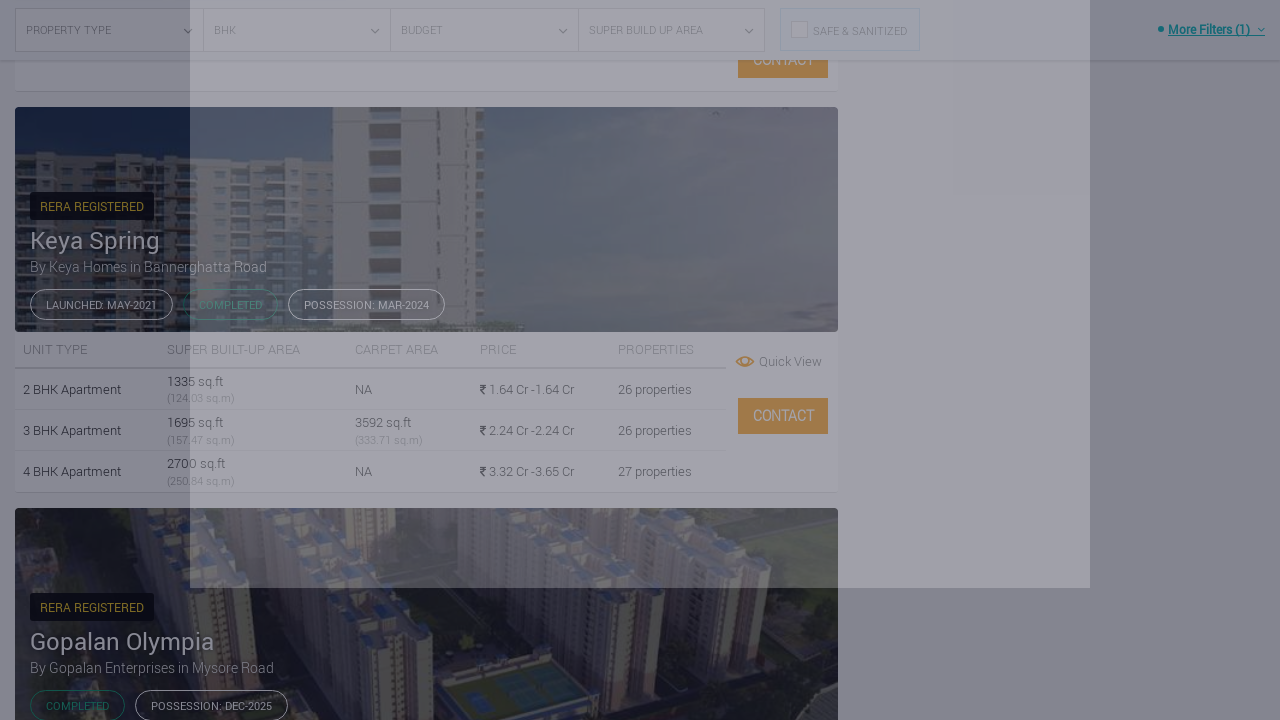

Waited 1 second after closing modal for button #7
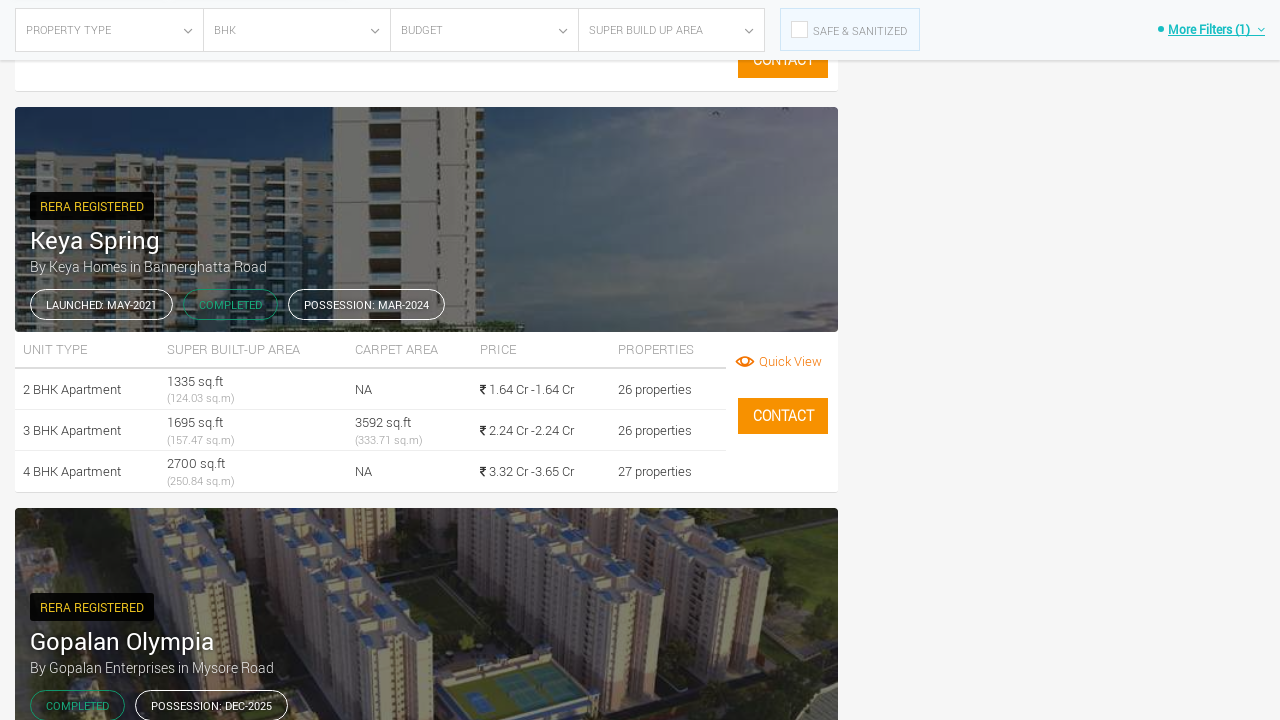

Clicked quick view button #8 at (780, 360) on xpath=//*[@class='btn quick-view pull-right mrtp10 cf-tracking-enabled'] >> nth=
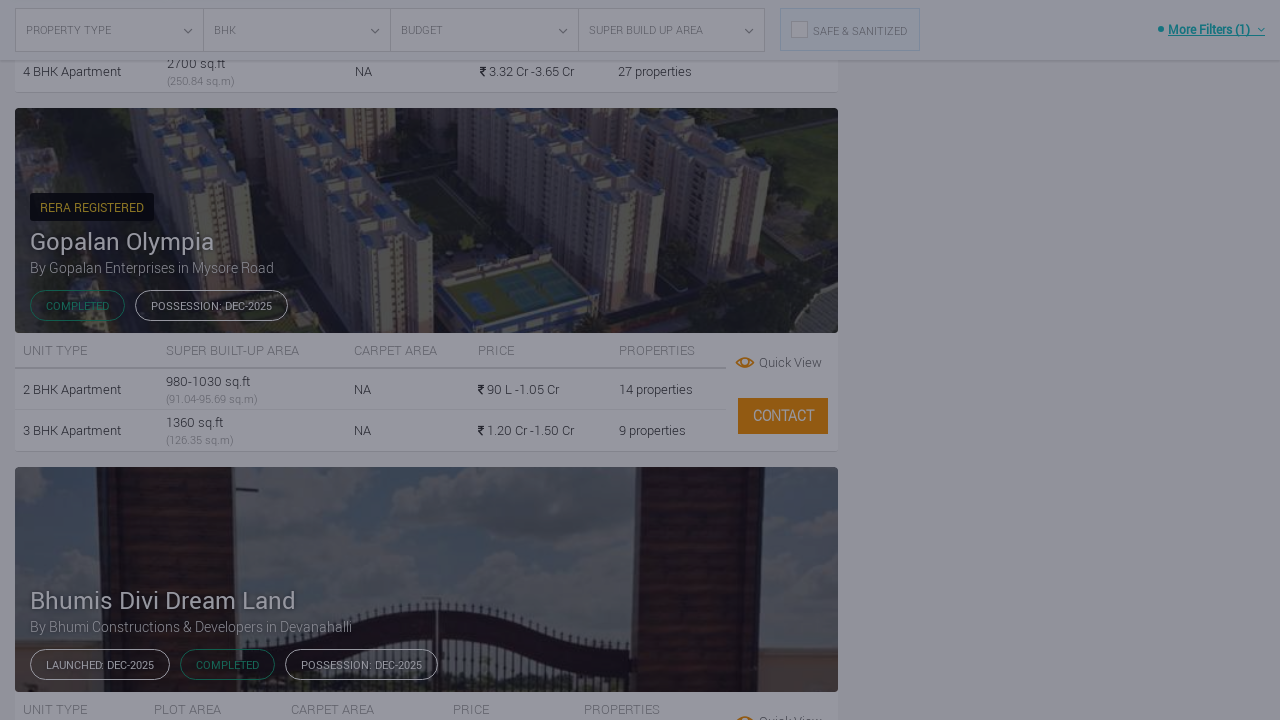

Waited 4 seconds for quick view modal to appear for button #8
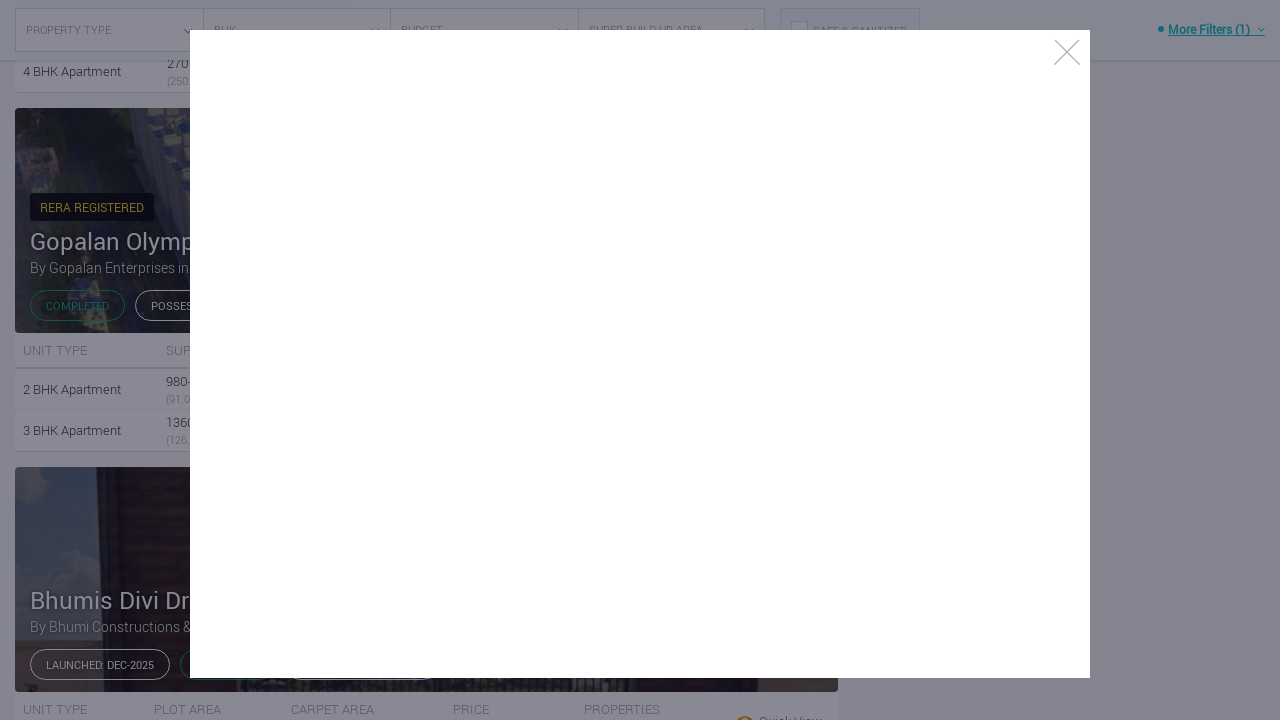

Pressed Escape to close quick view modal for button #8
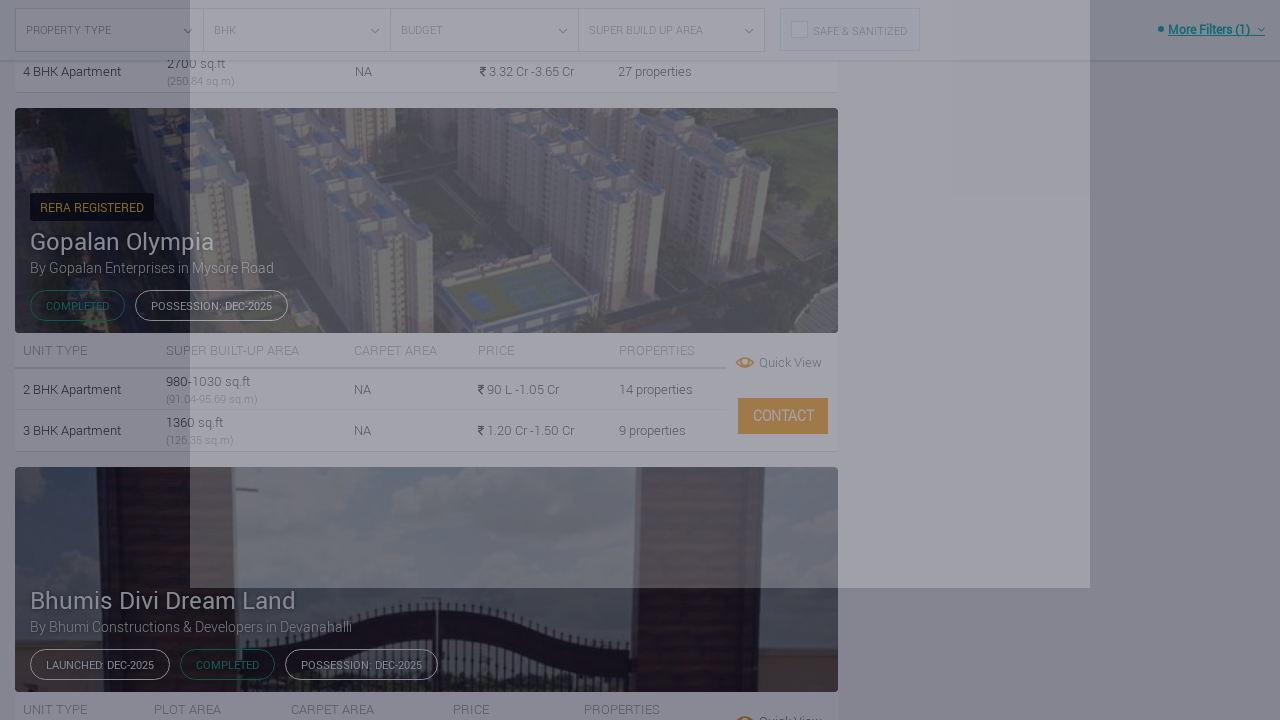

Waited 1 second after closing modal for button #8
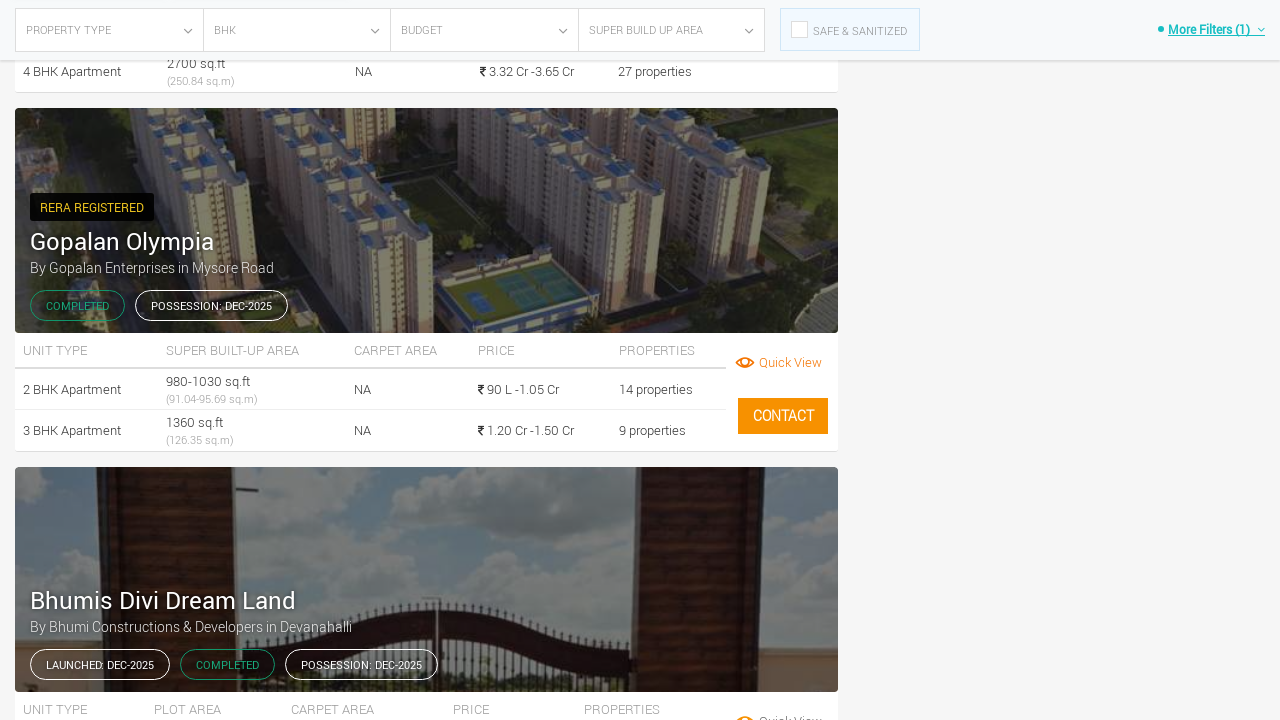

Clicked quick view button #9 at (780, 702) on xpath=//*[@class='btn quick-view pull-right mrtp10 cf-tracking-enabled'] >> nth=
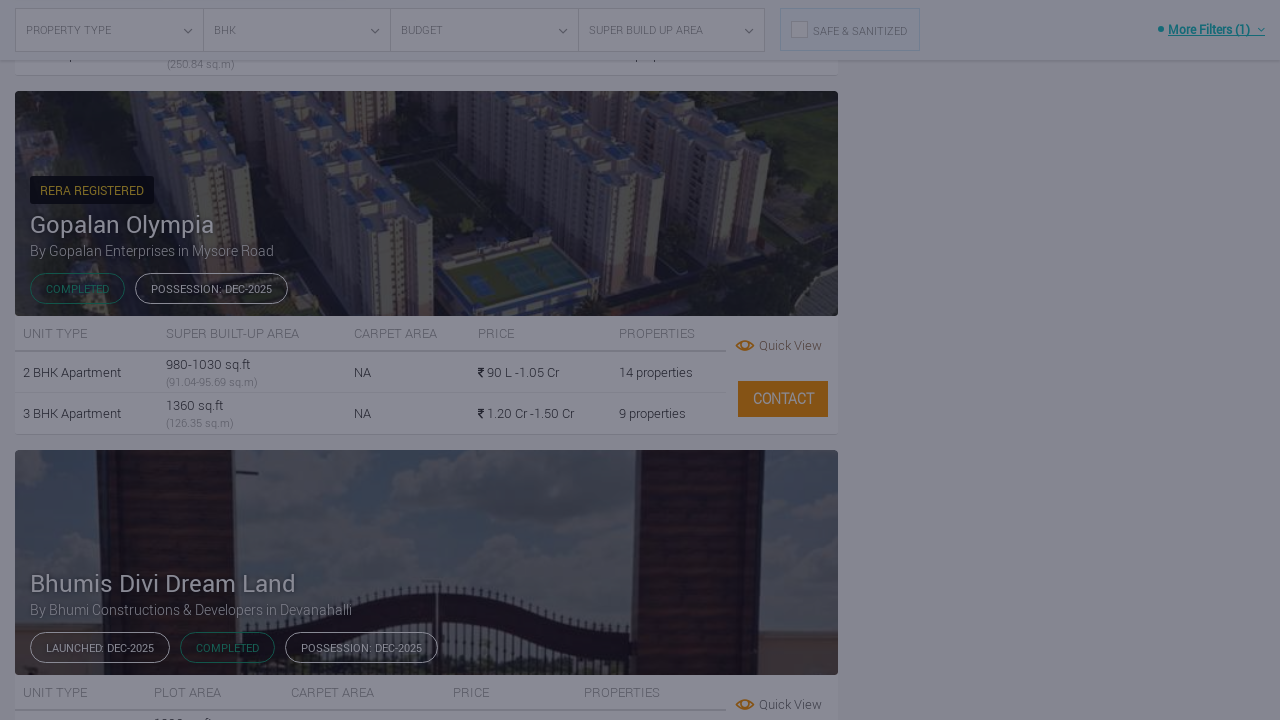

Waited 4 seconds for quick view modal to appear for button #9
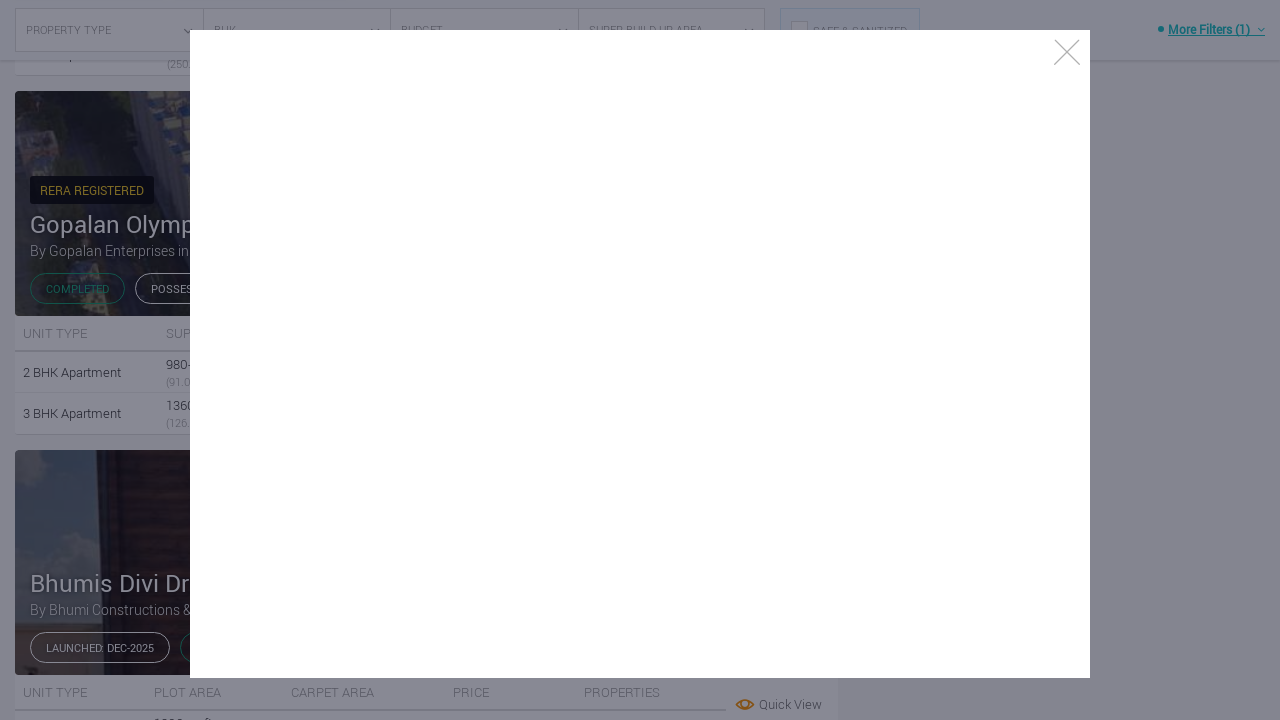

Pressed Escape to close quick view modal for button #9
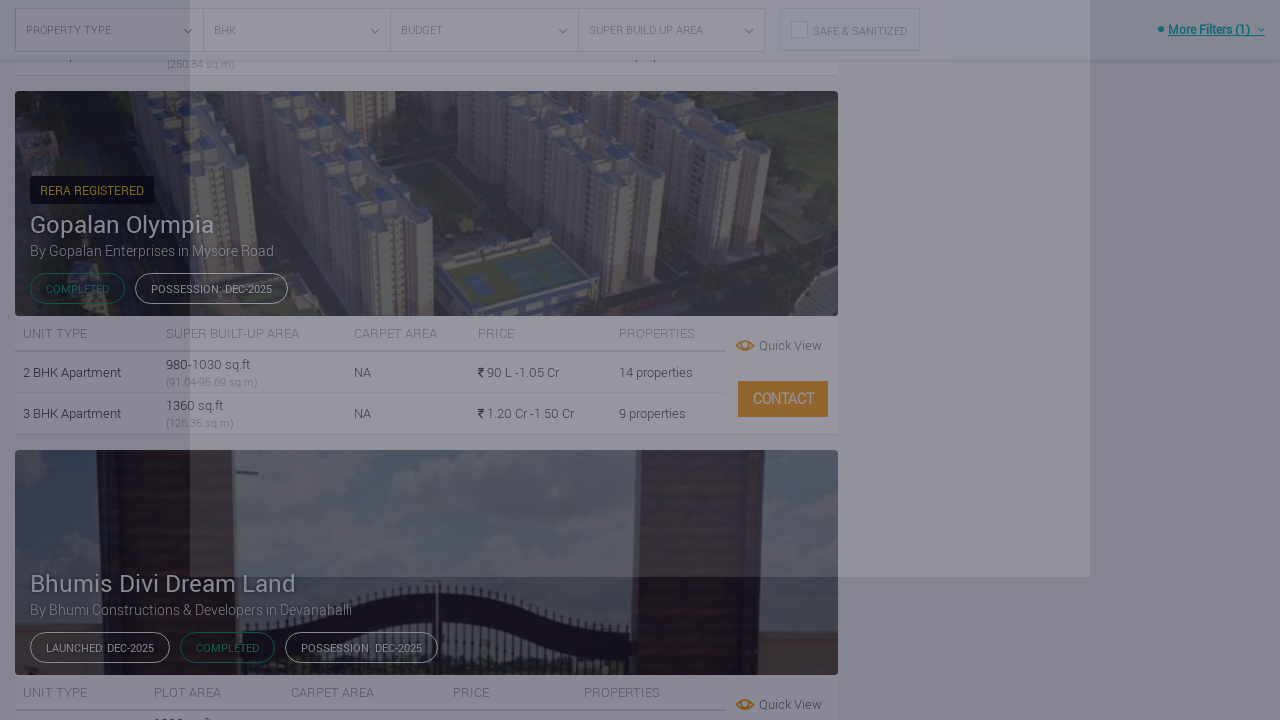

Waited 1 second after closing modal for button #9
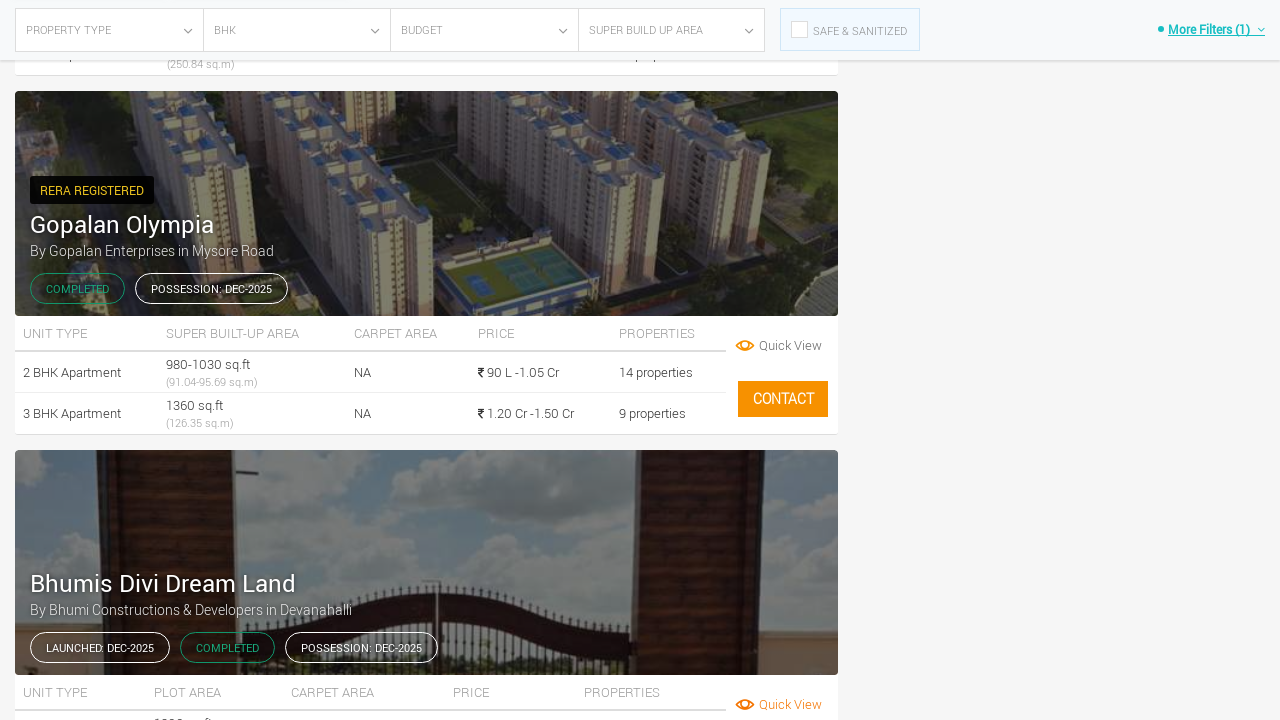

Clicked quick view button #10 at (780, 360) on xpath=//*[@class='btn quick-view pull-right mrtp10 cf-tracking-enabled'] >> nth=
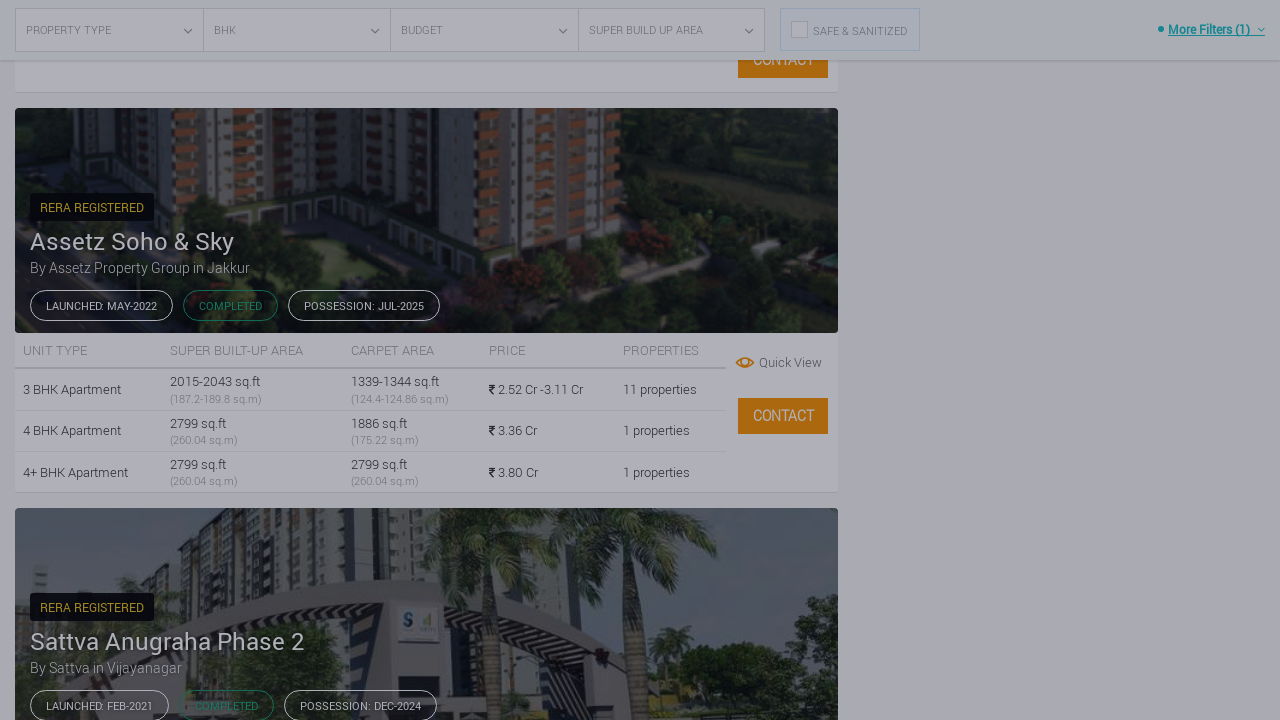

Waited 4 seconds for quick view modal to appear for button #10
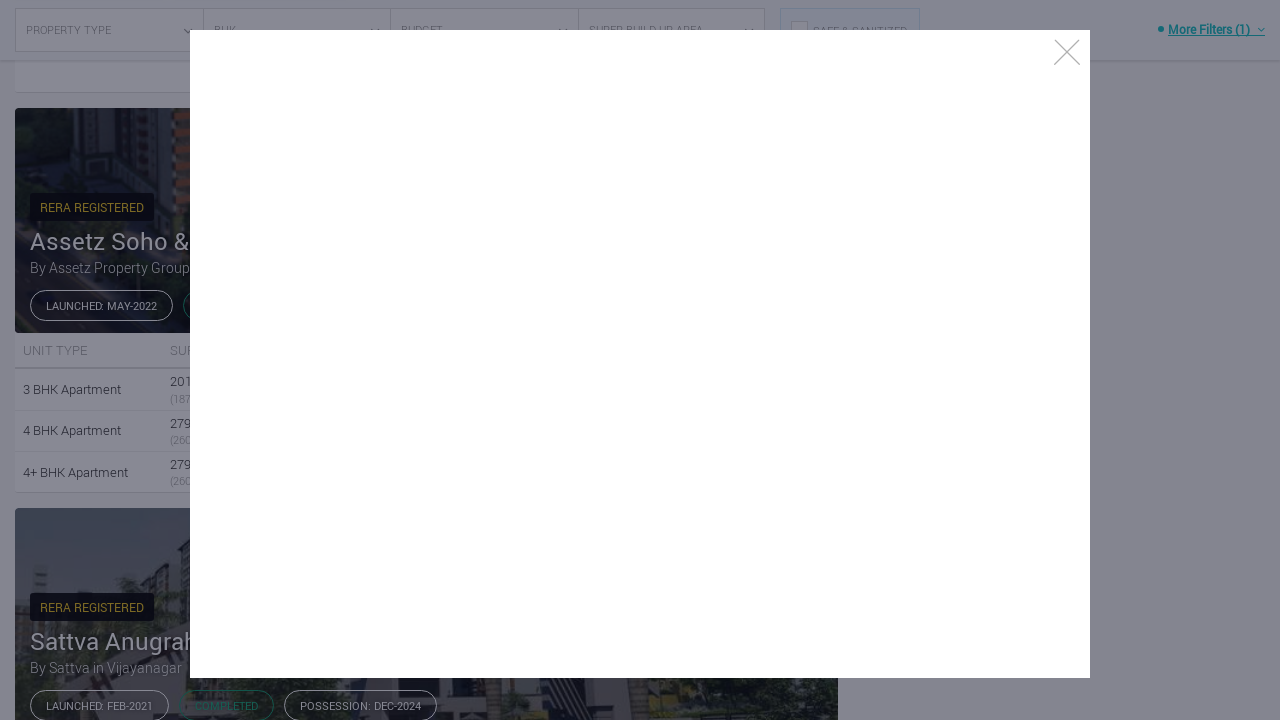

Pressed Escape to close quick view modal for button #10
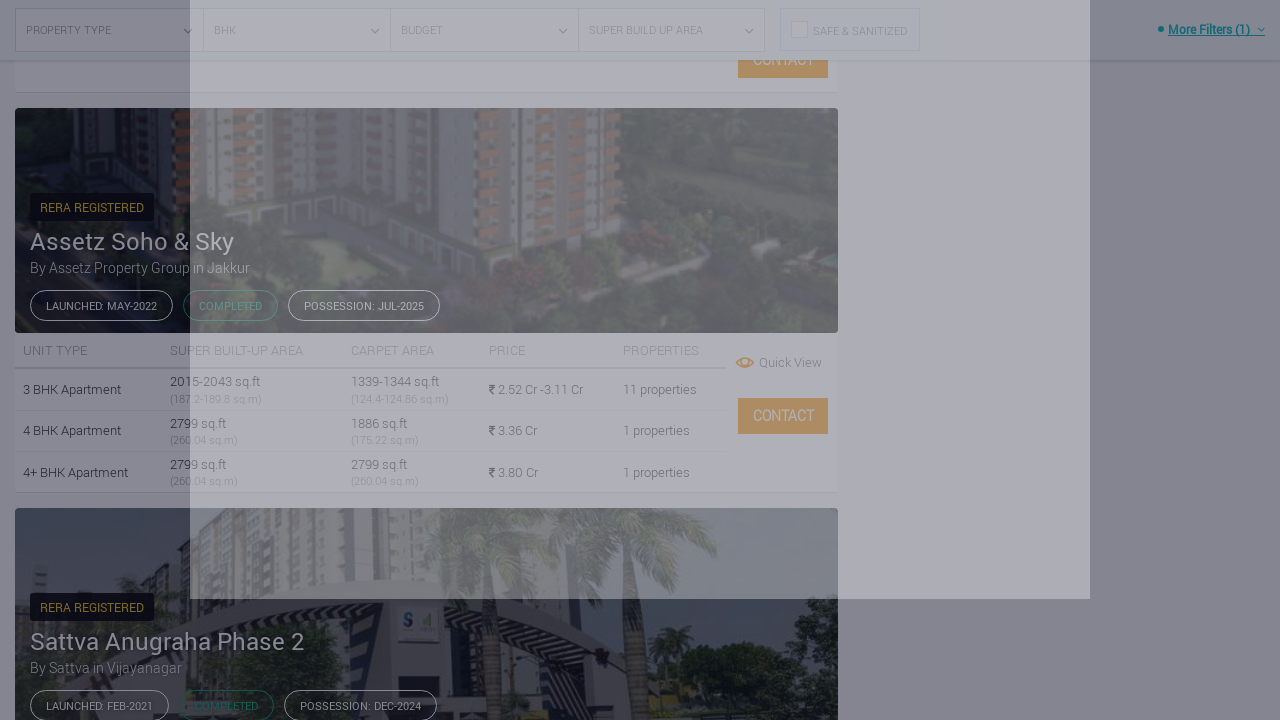

Waited 1 second after closing modal for button #10
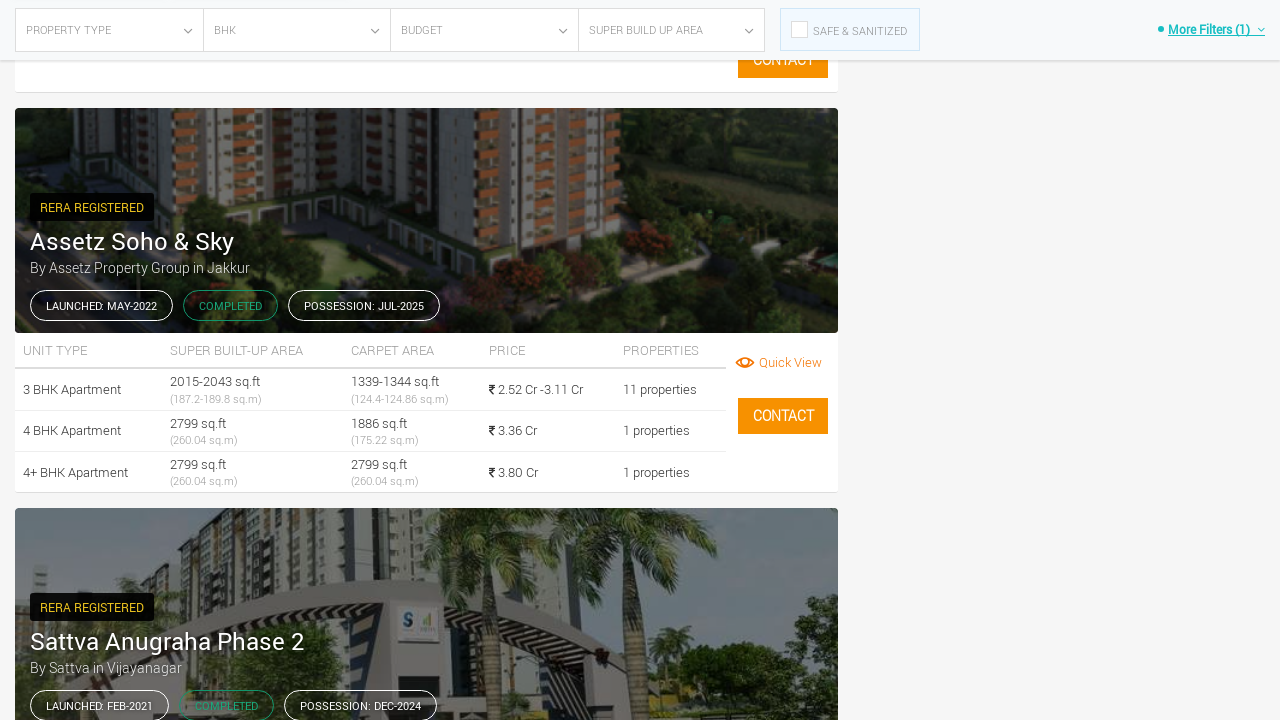

Clicked quick view button #10 a second time (special handling) at (780, 360) on xpath=//*[@class='btn quick-view pull-right mrtp10 cf-tracking-enabled'] >> nth=
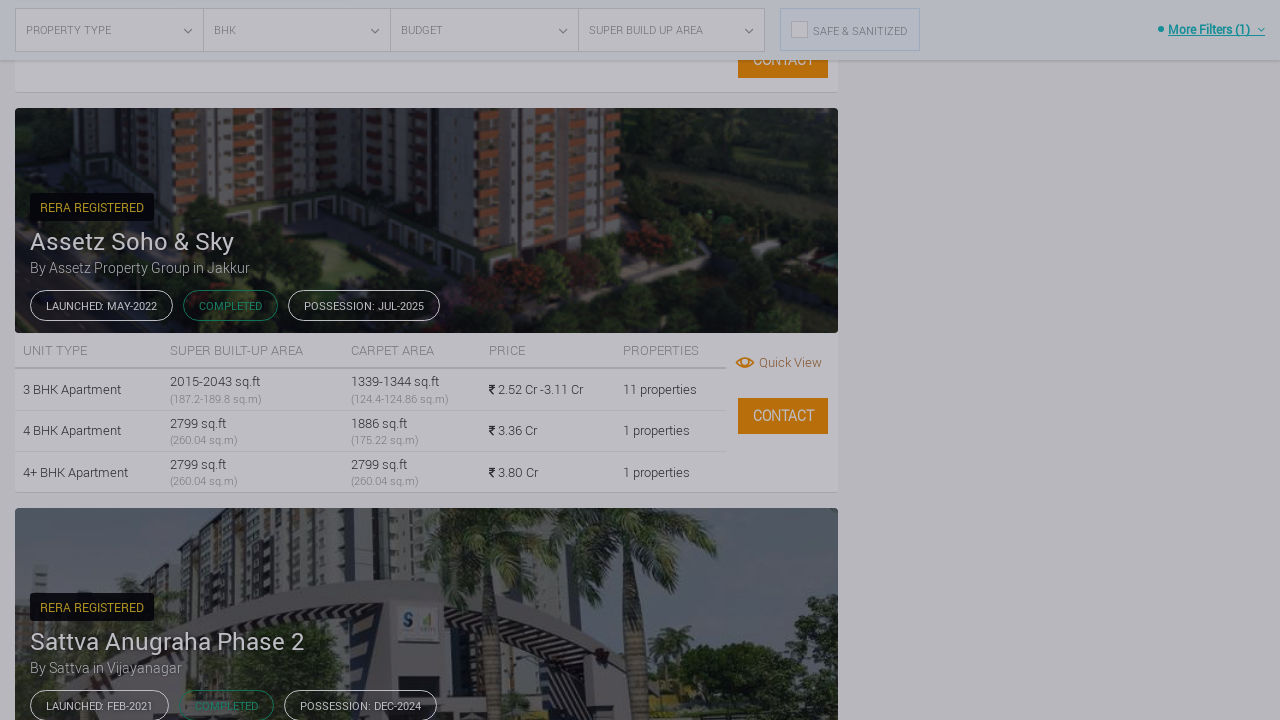

Waited 4 seconds for modal to appear after second click on button #10
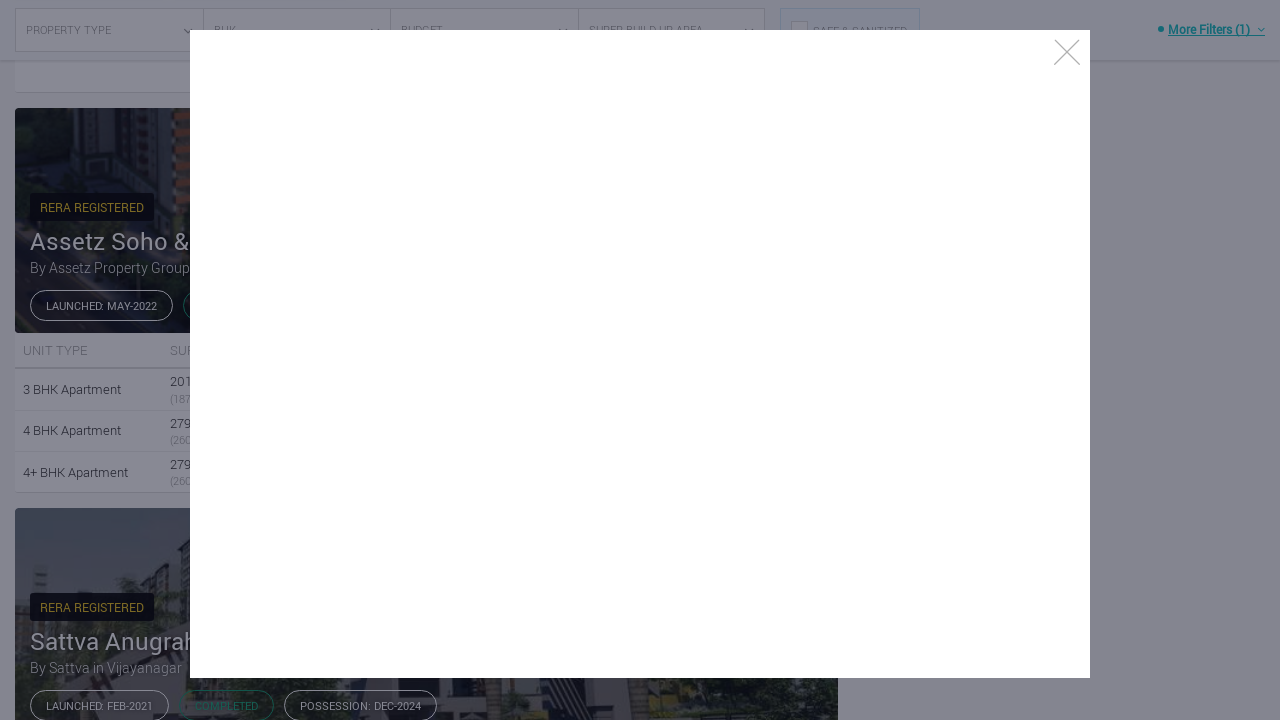

Pressed Escape to close modal after second click on button #10
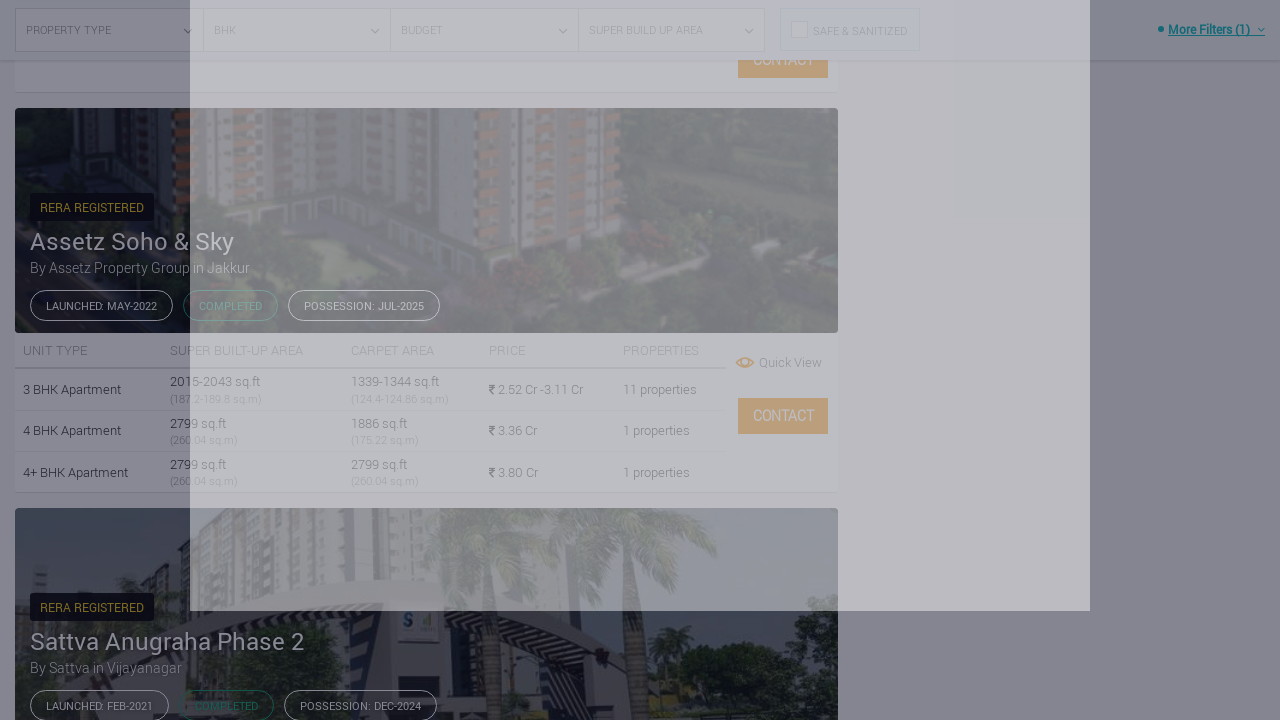

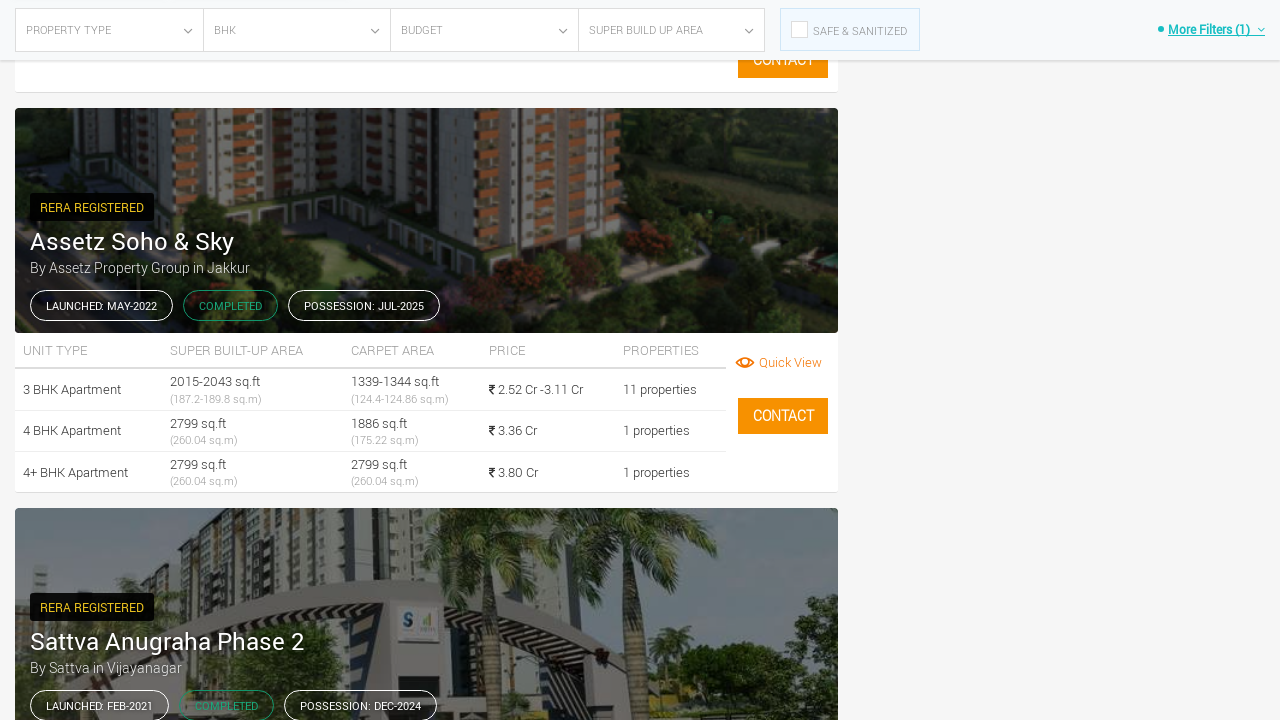